Tests a todo application by adding 5 new items to the list and then marking all 10 items (5 existing + 5 newly added) as completed, verifying the remaining item count updates correctly after each action.

Starting URL: https://lambdatest.github.io/sample-todo-app/

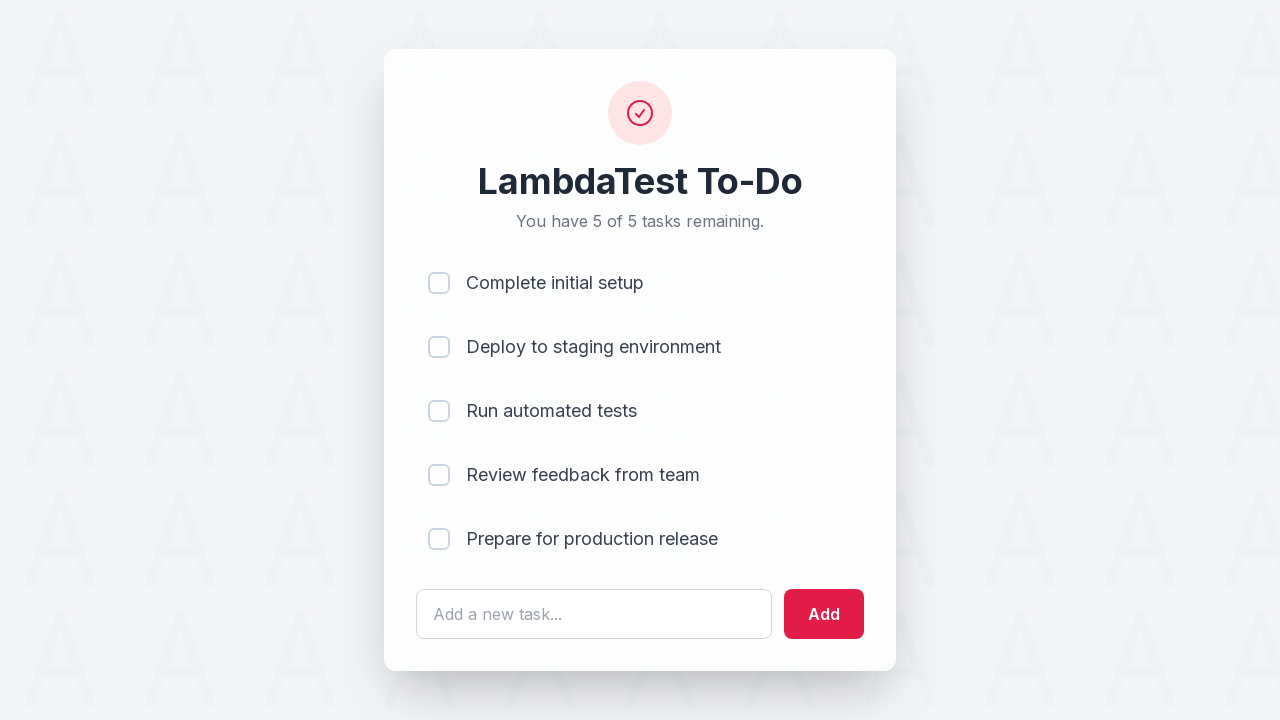

Waited for todo text input field to load
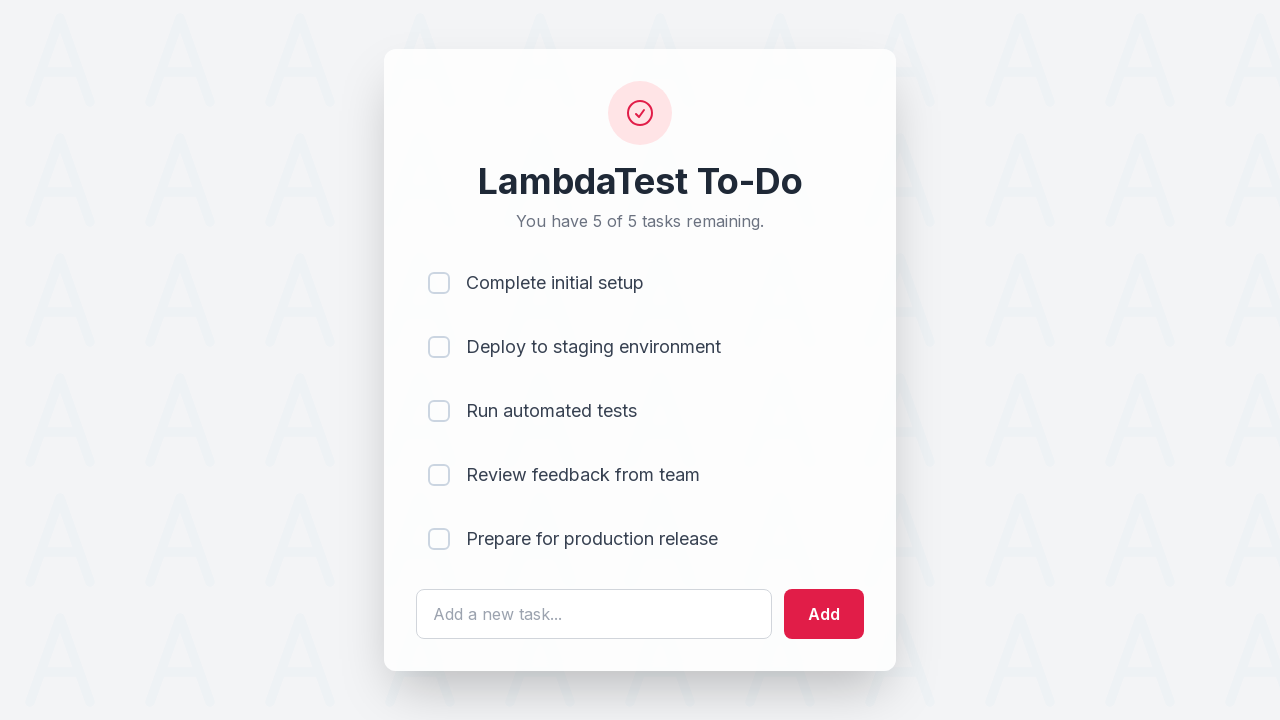

Clicked on todo text field for item 1 at (594, 614) on #sampletodotext
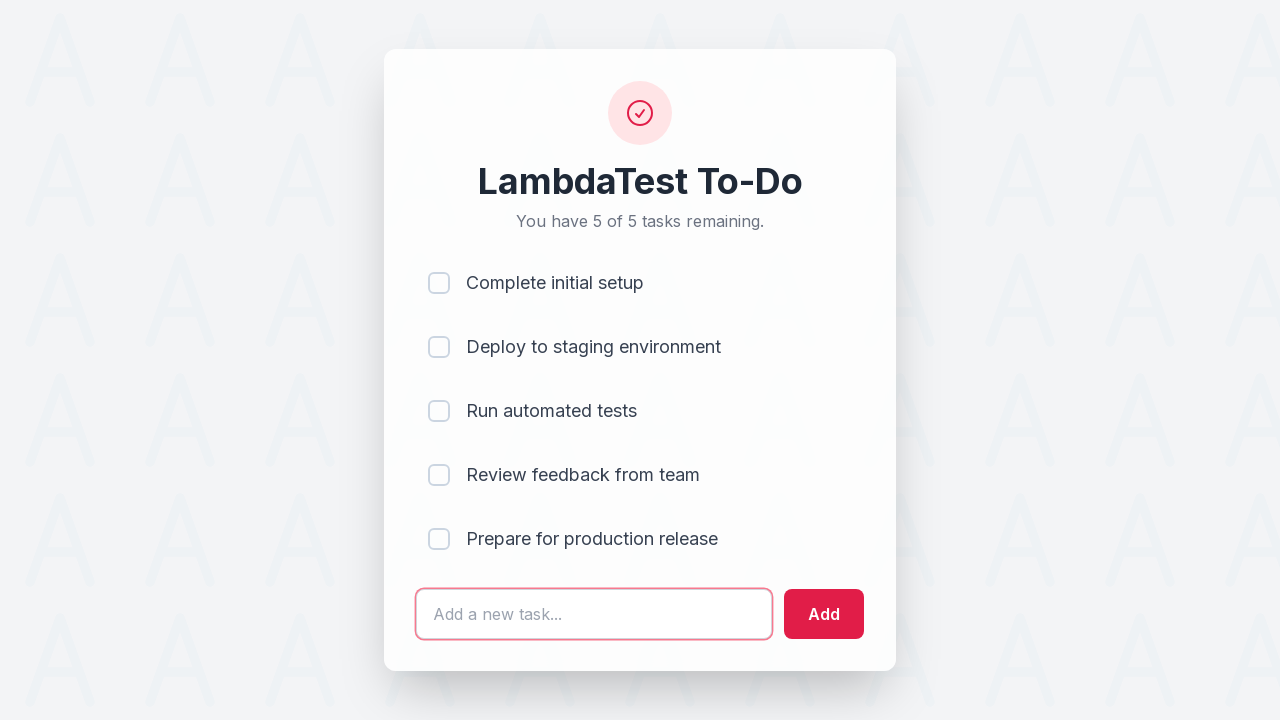

Filled text field with new item 1 on #sampletodotext
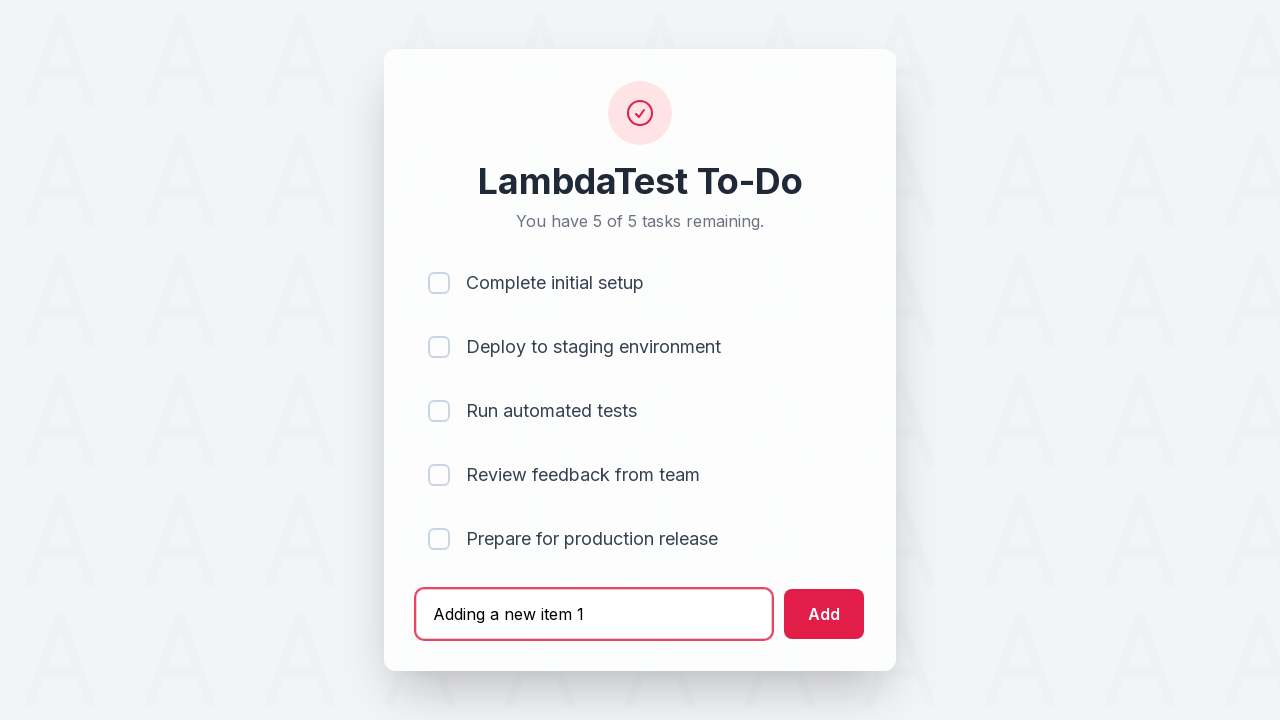

Pressed Enter to add new item 1 to the list on #sampletodotext
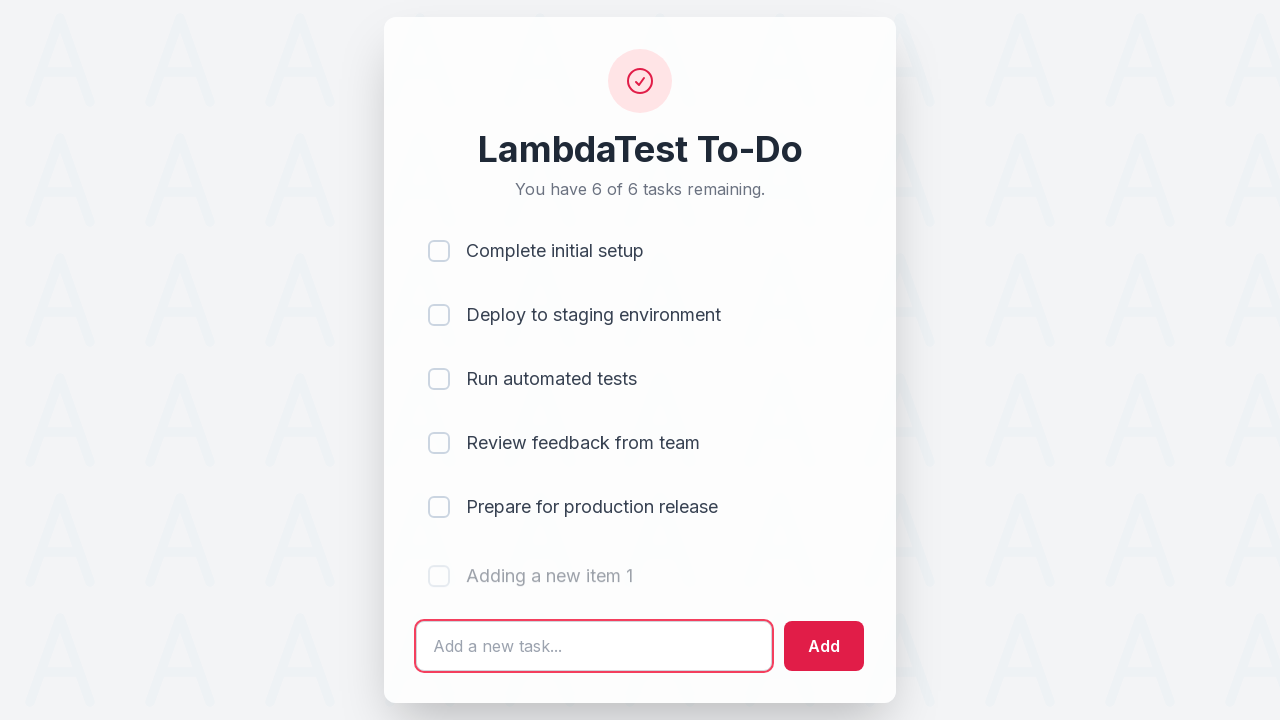

Waited 500ms for item 1 to be added
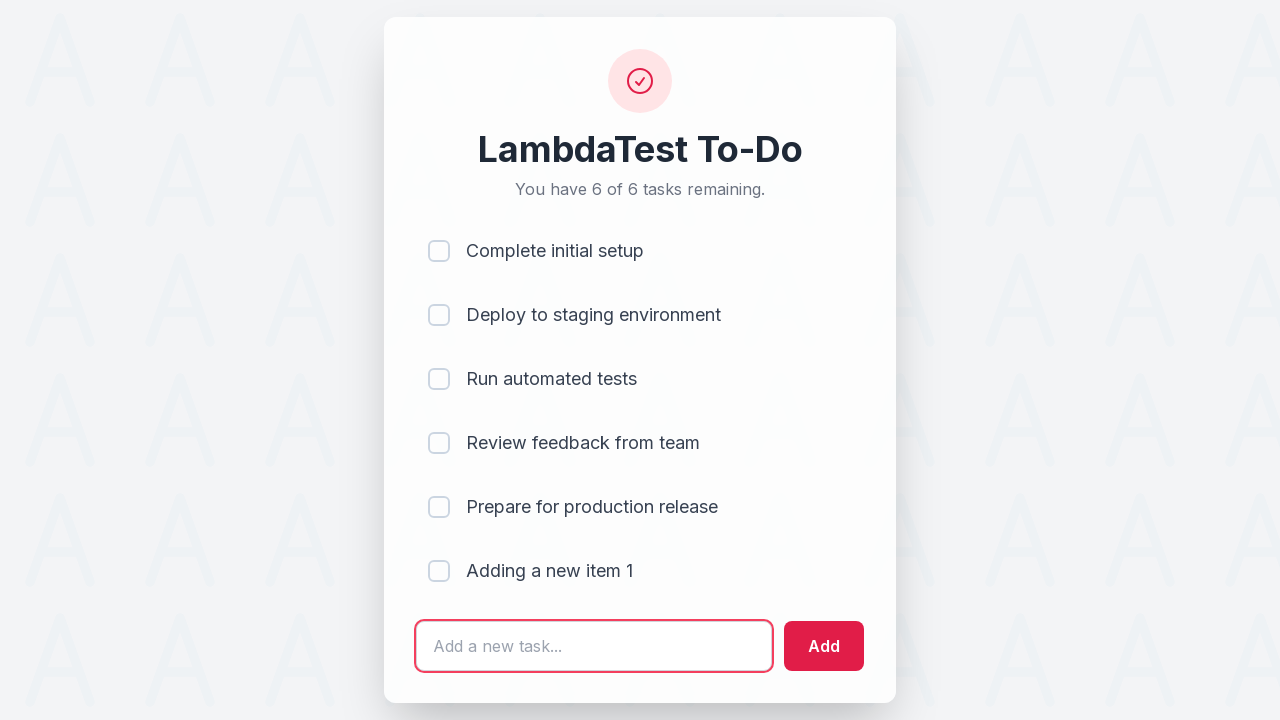

Clicked on todo text field for item 2 at (594, 646) on #sampletodotext
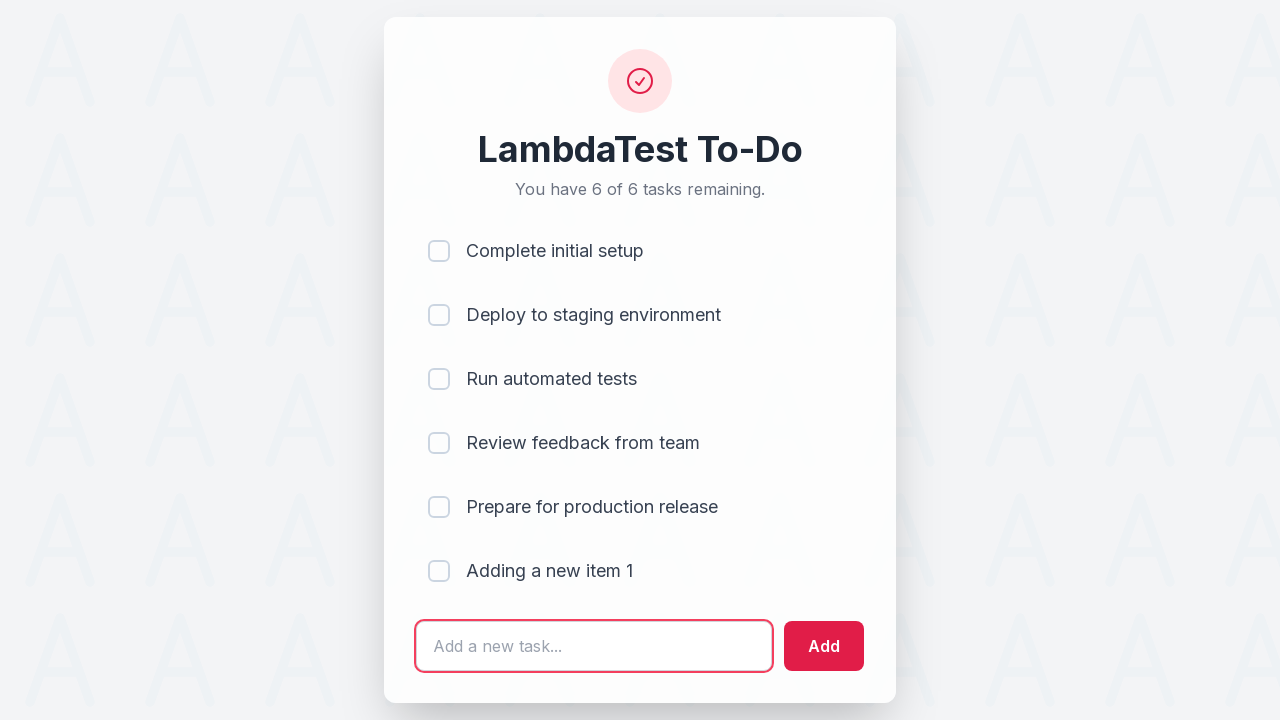

Filled text field with new item 2 on #sampletodotext
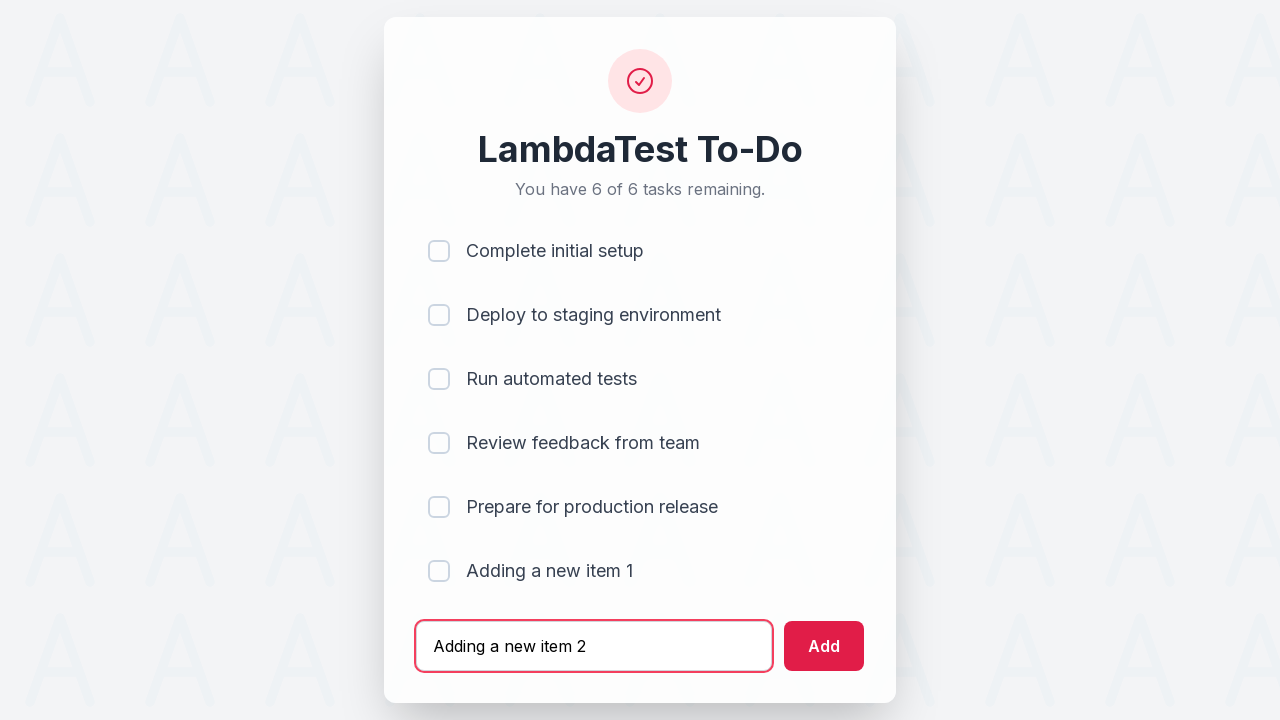

Pressed Enter to add new item 2 to the list on #sampletodotext
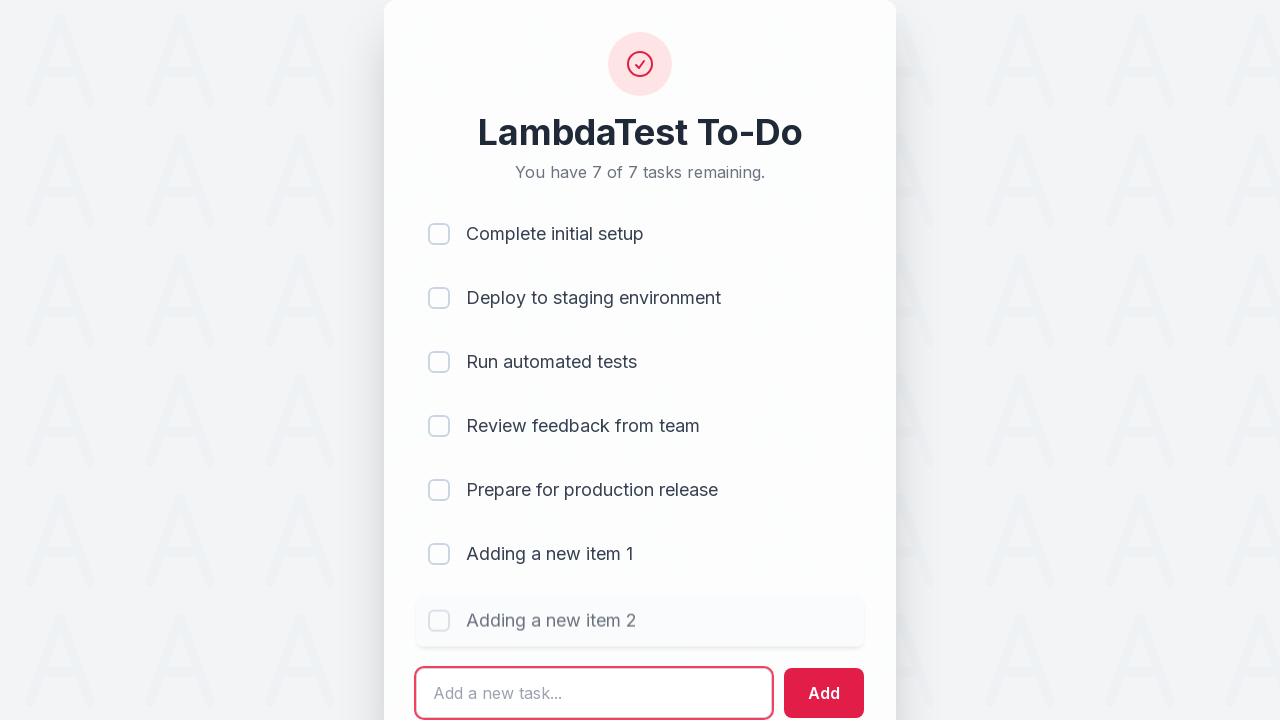

Waited 500ms for item 2 to be added
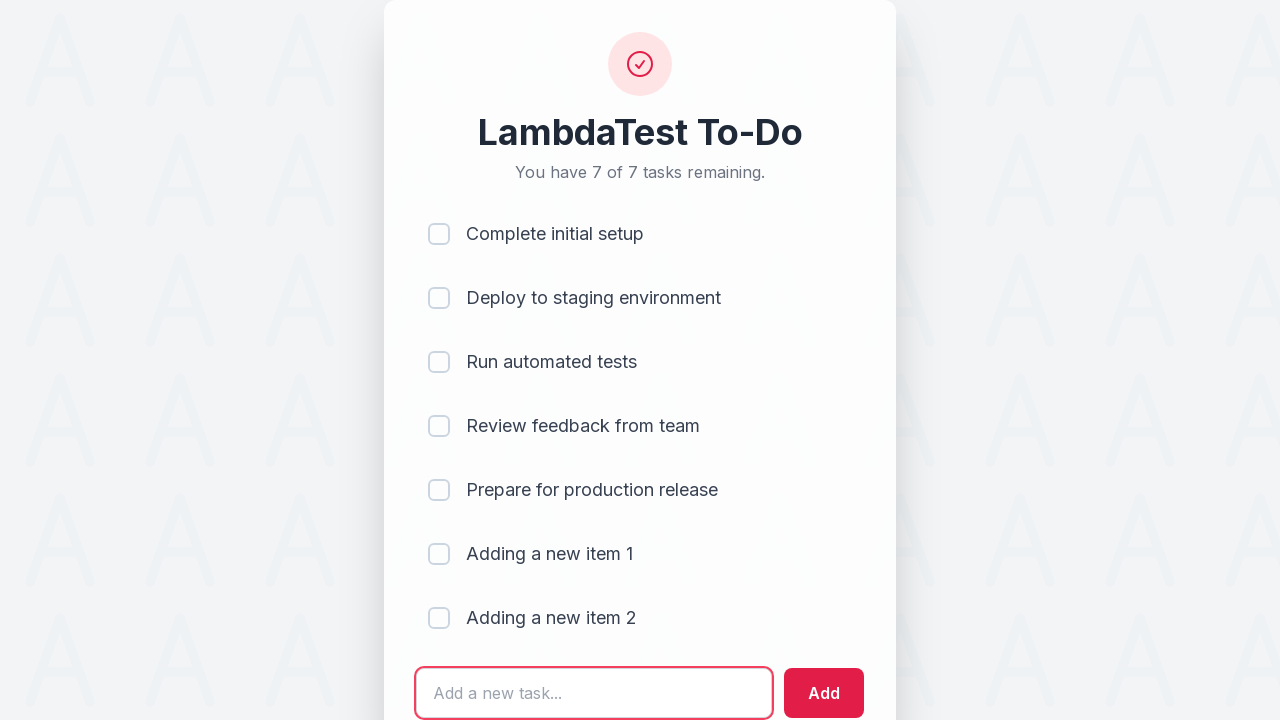

Clicked on todo text field for item 3 at (594, 693) on #sampletodotext
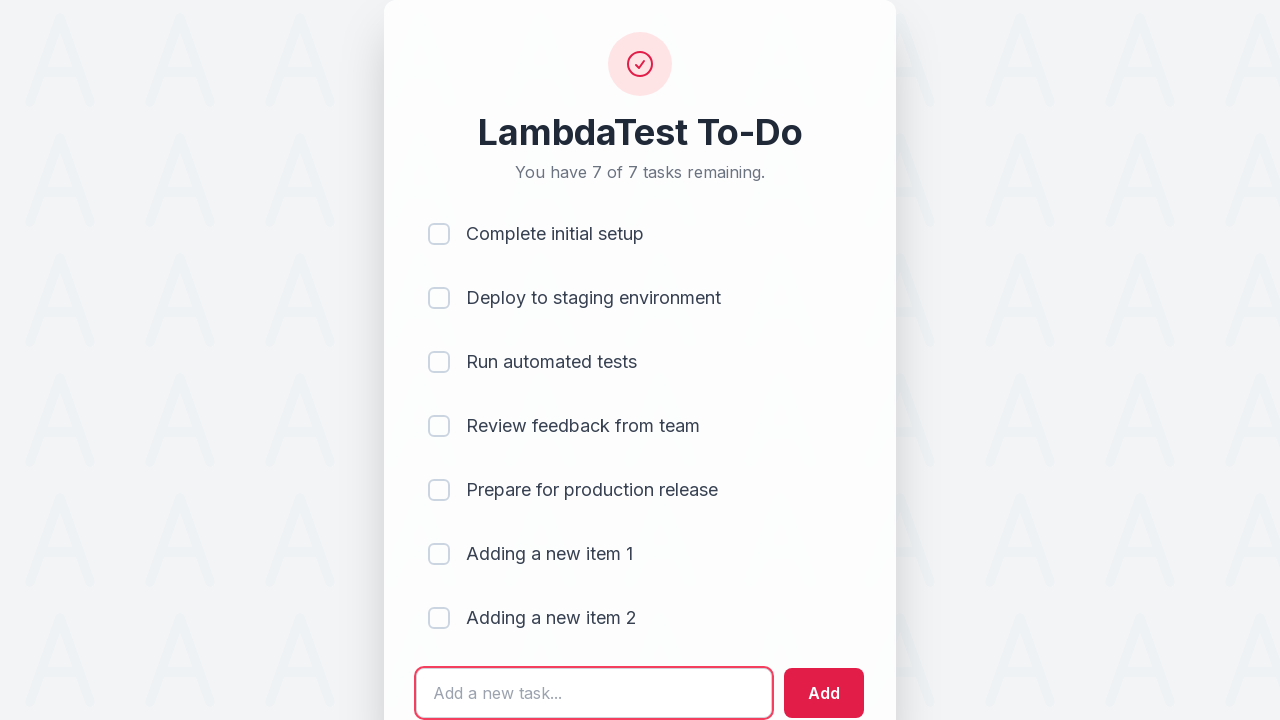

Filled text field with new item 3 on #sampletodotext
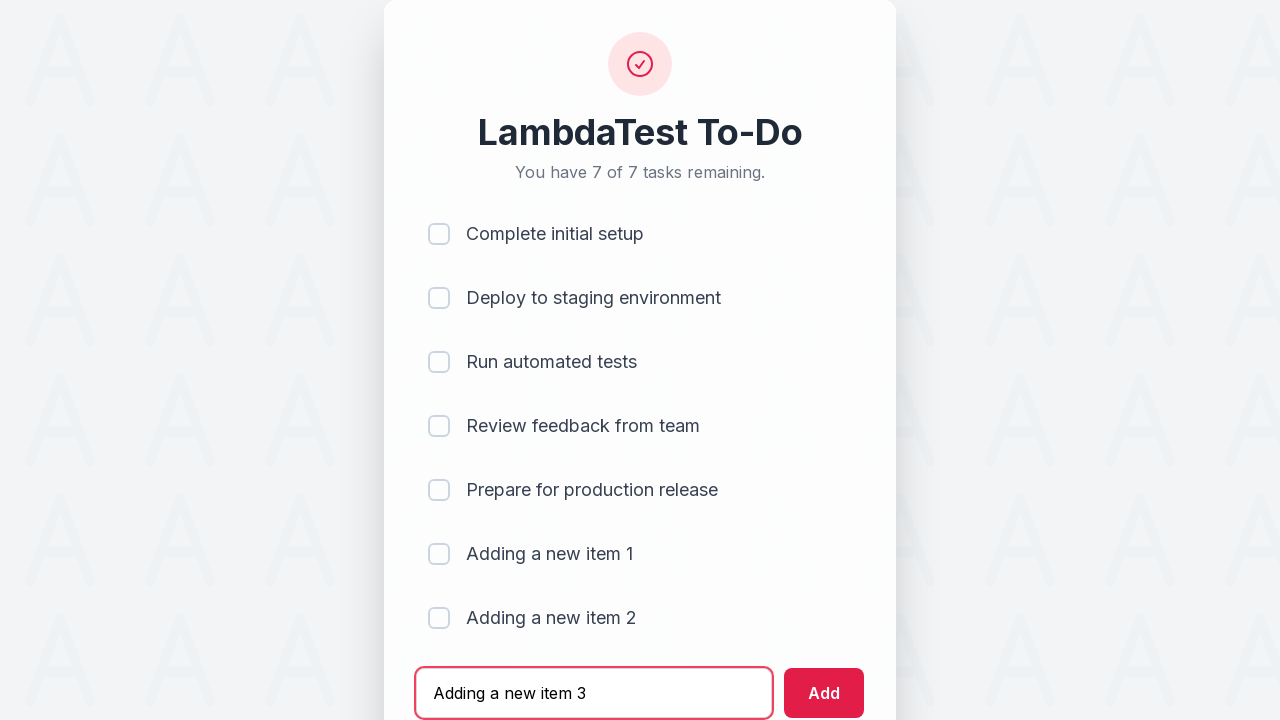

Pressed Enter to add new item 3 to the list on #sampletodotext
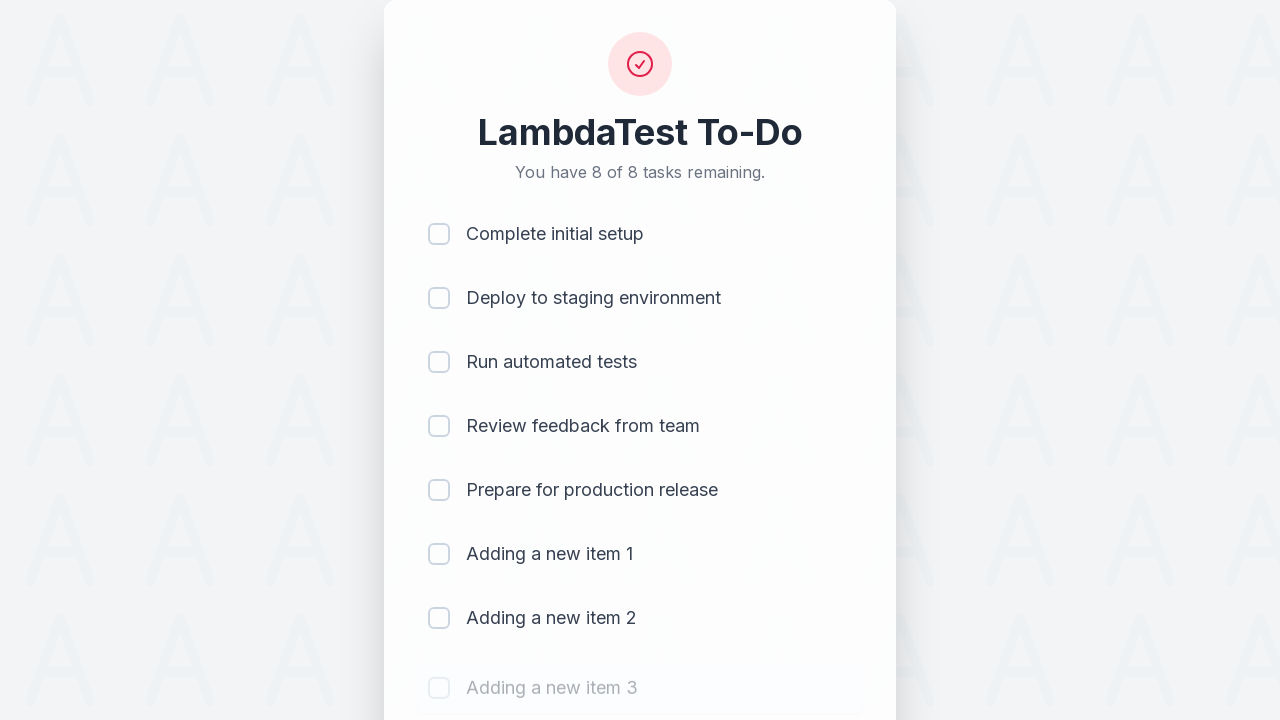

Waited 500ms for item 3 to be added
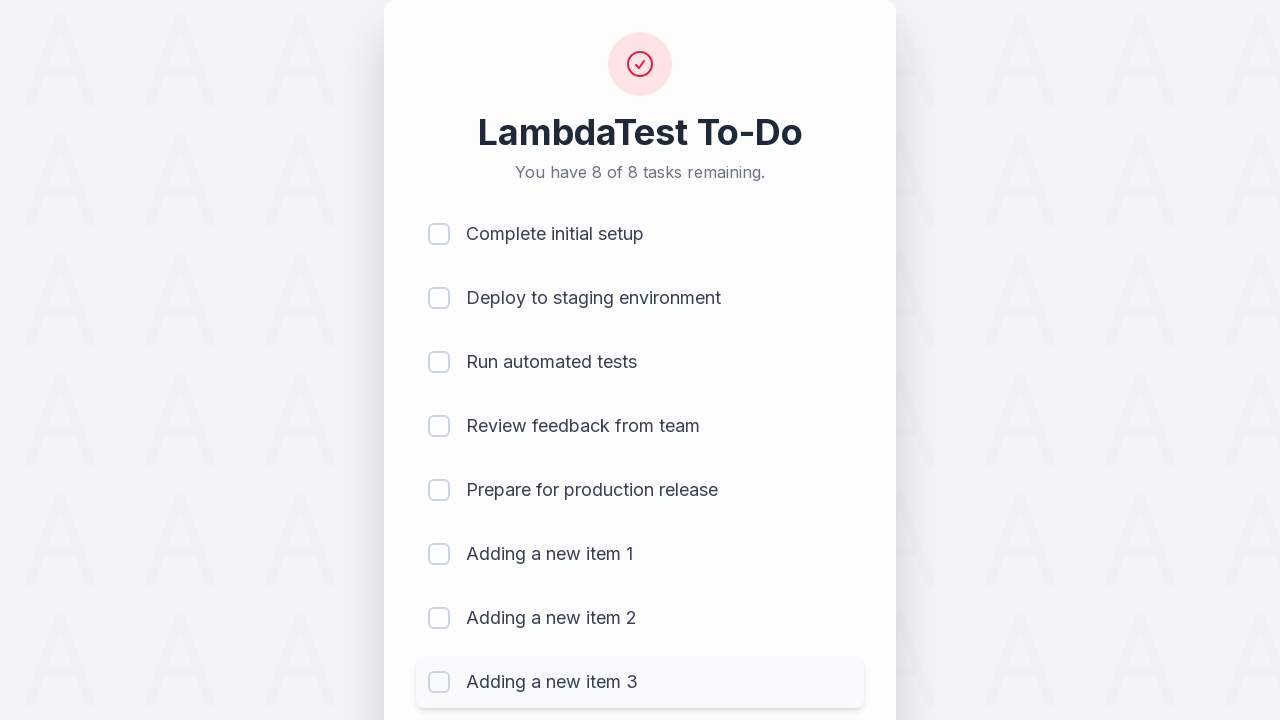

Clicked on todo text field for item 4 at (594, 663) on #sampletodotext
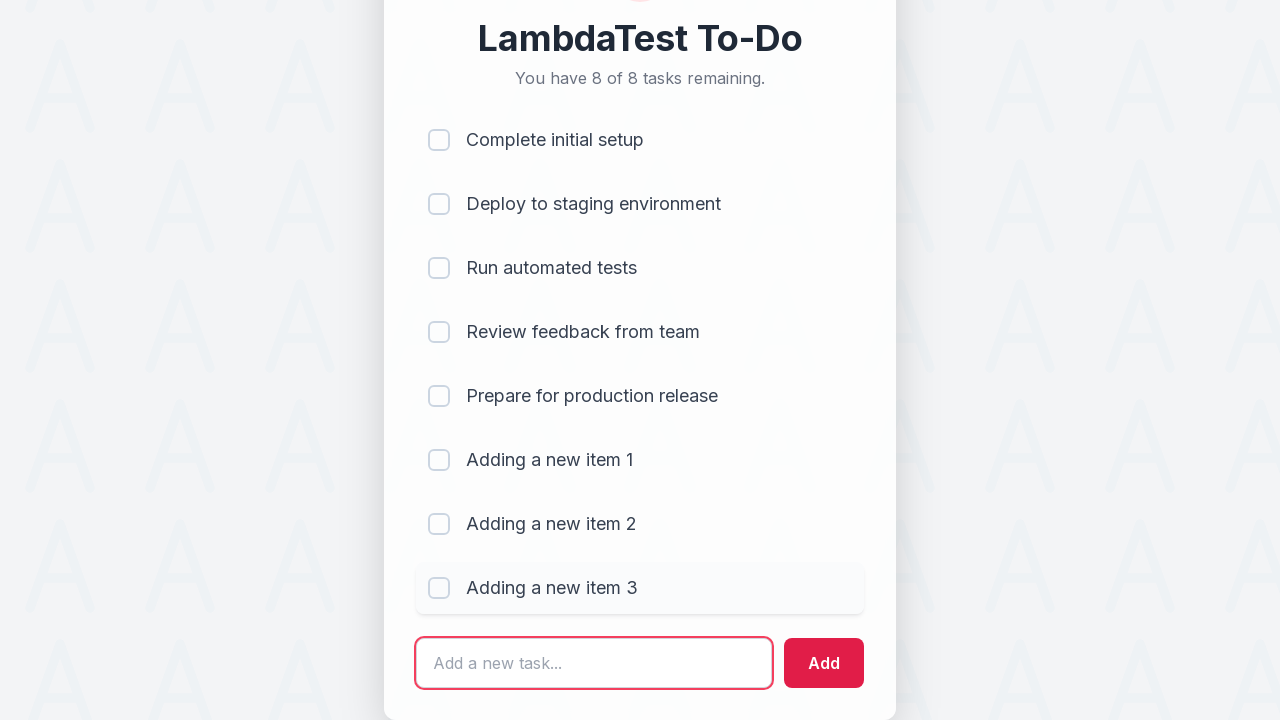

Filled text field with new item 4 on #sampletodotext
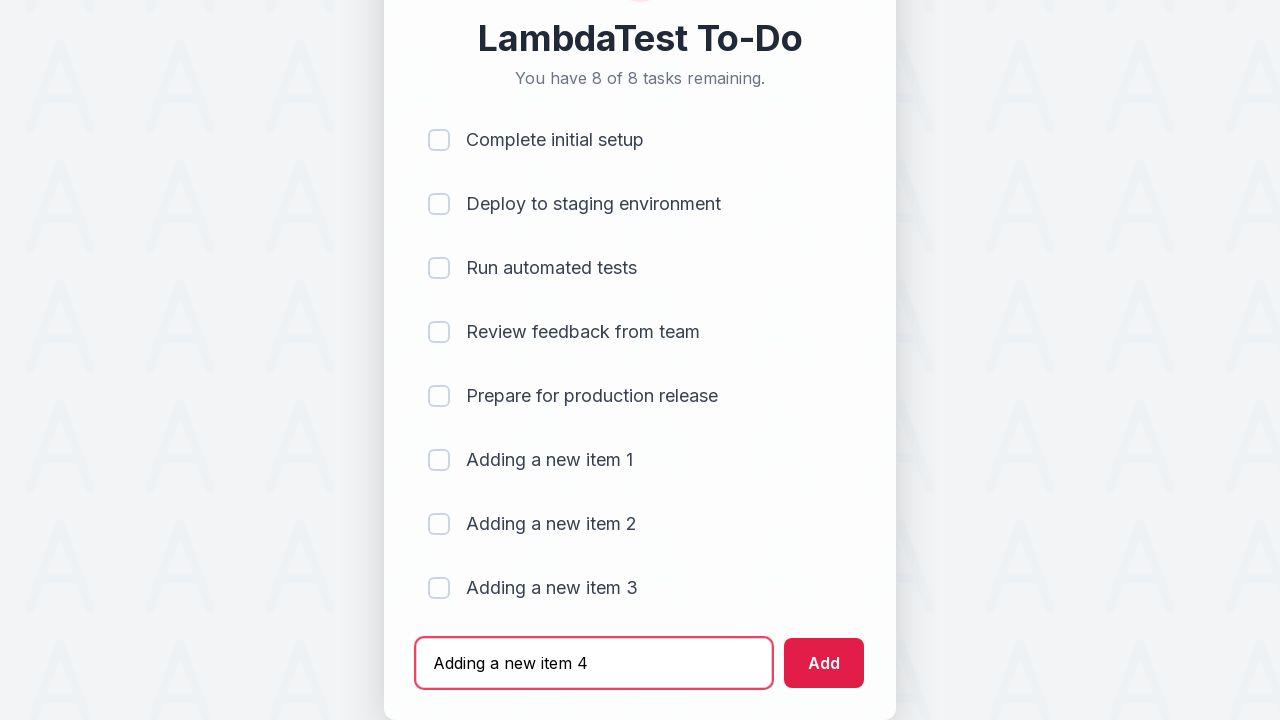

Pressed Enter to add new item 4 to the list on #sampletodotext
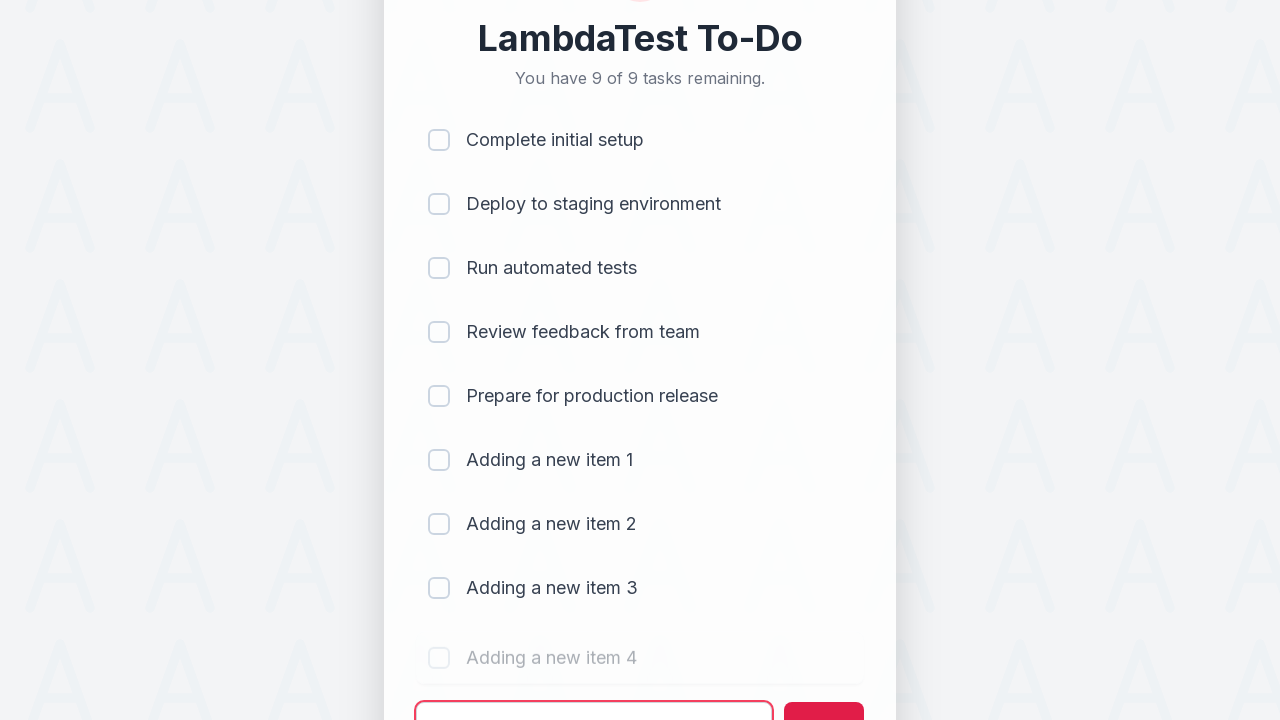

Waited 500ms for item 4 to be added
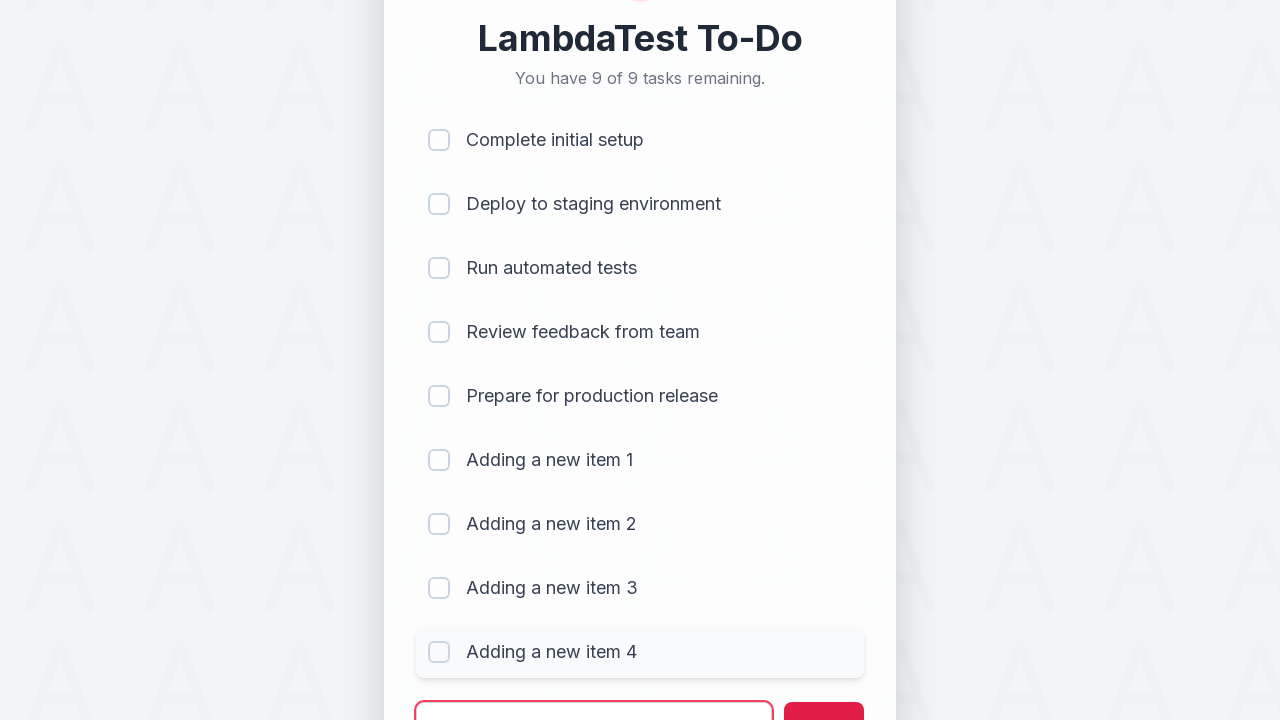

Clicked on todo text field for item 5 at (594, 695) on #sampletodotext
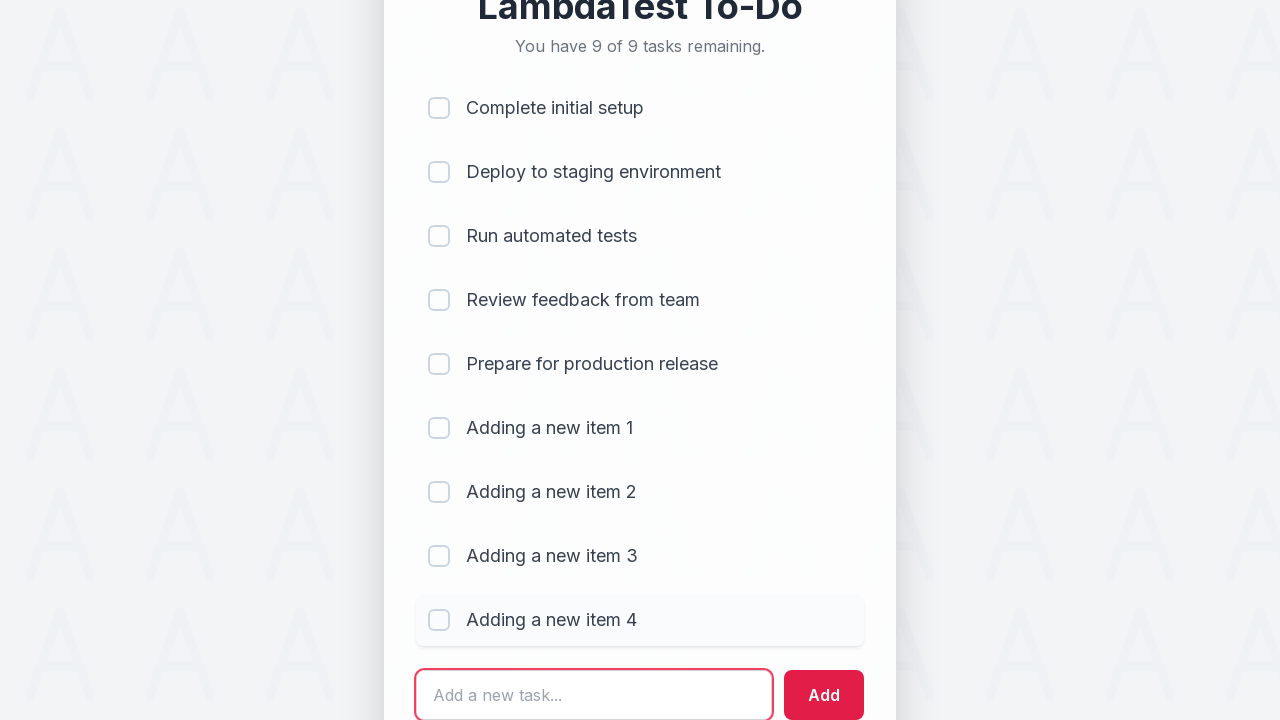

Filled text field with new item 5 on #sampletodotext
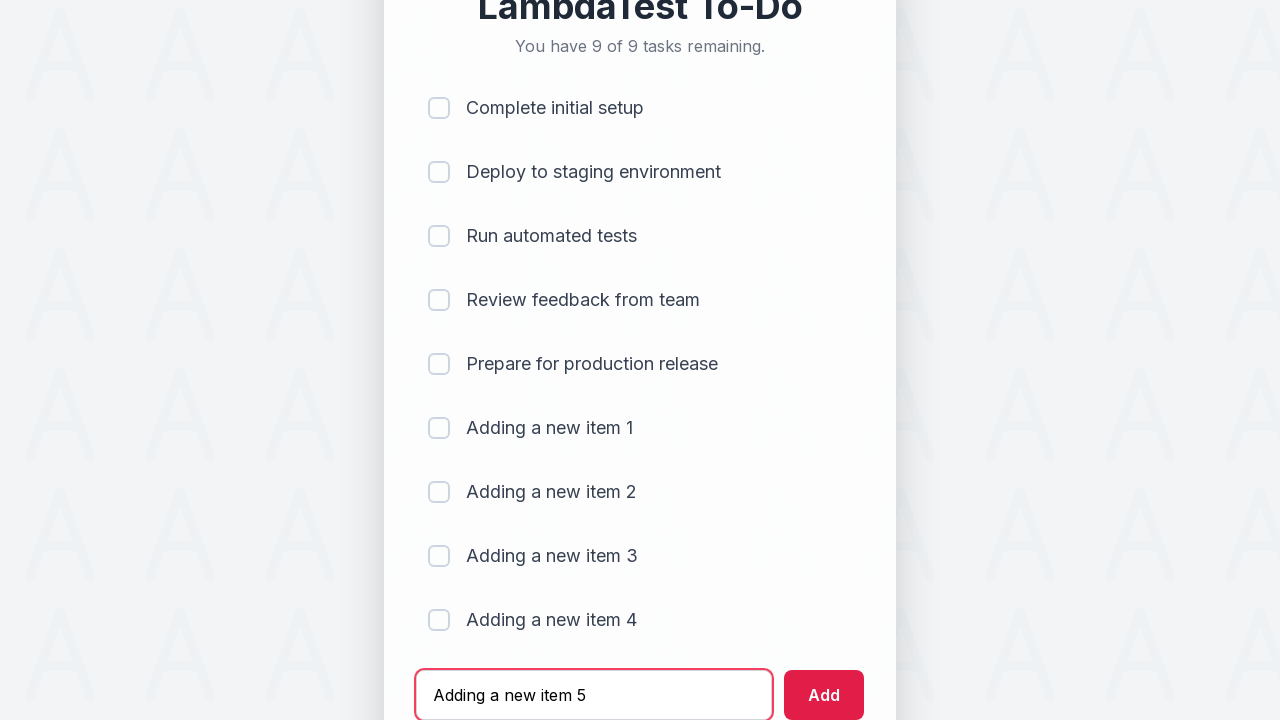

Pressed Enter to add new item 5 to the list on #sampletodotext
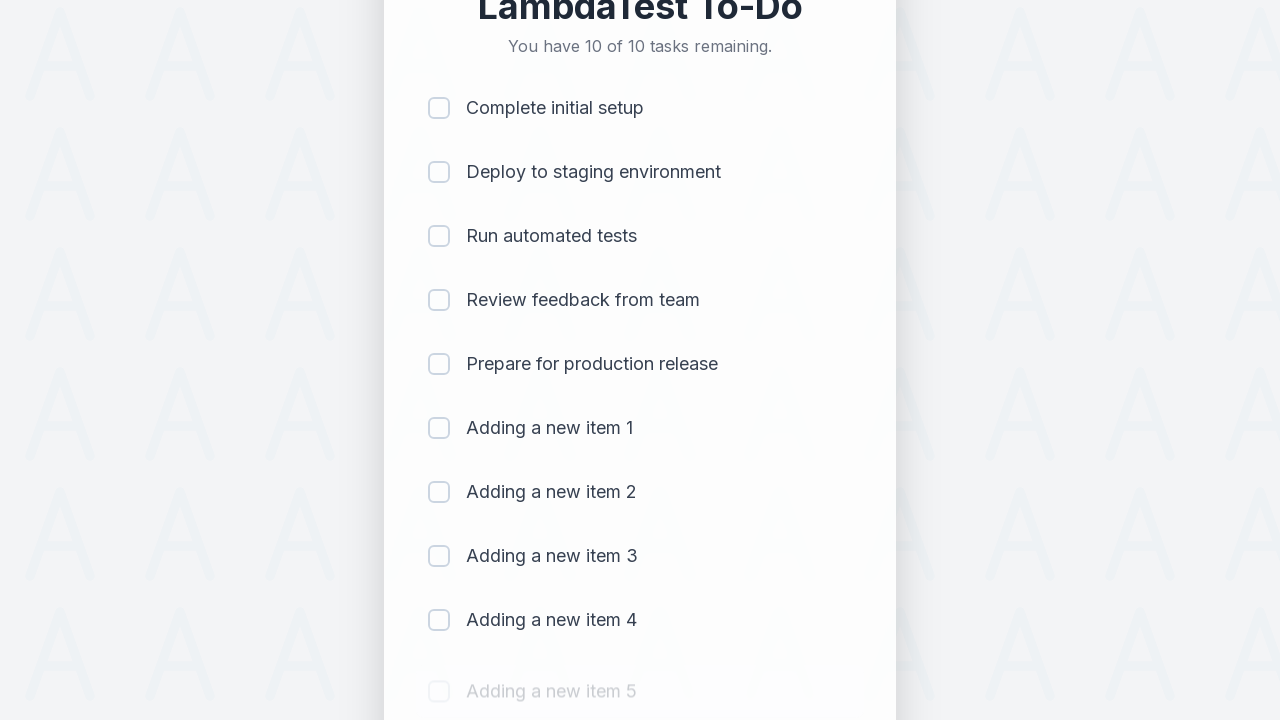

Waited 500ms for item 5 to be added
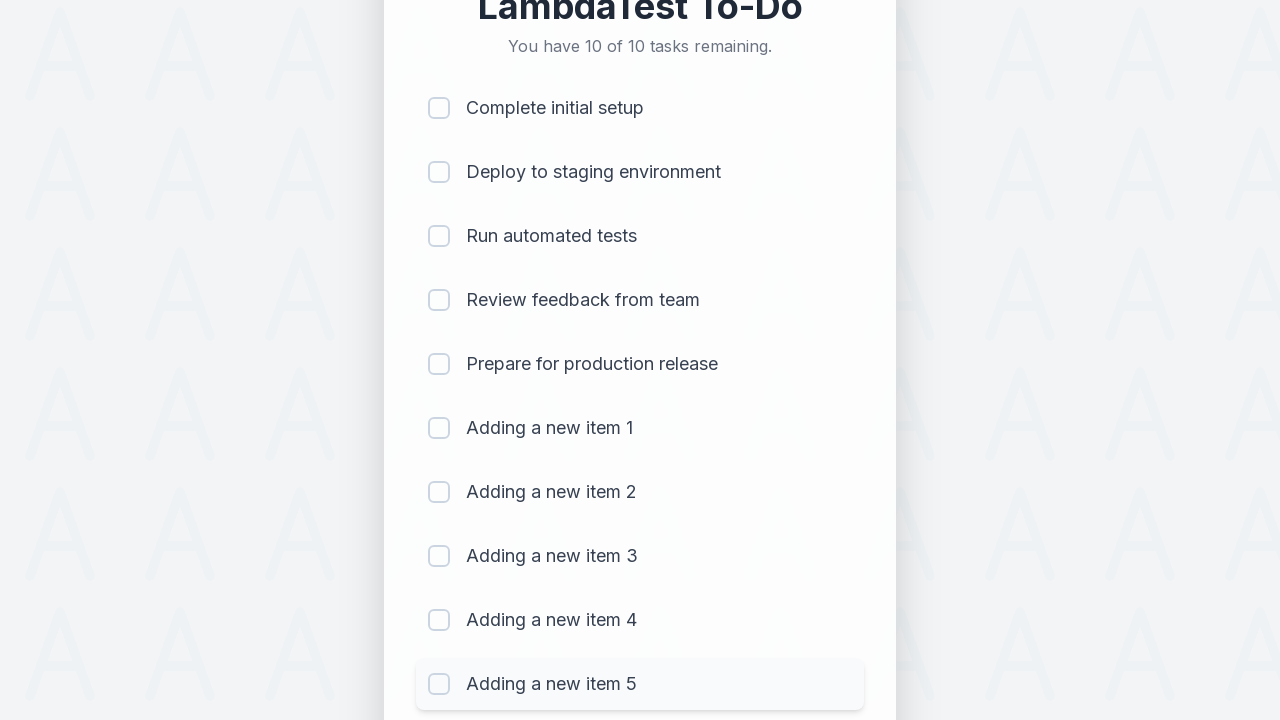

Clicked checkbox for item 1 to mark as completed at (439, 108) on (//input[@type='checkbox'])[1]
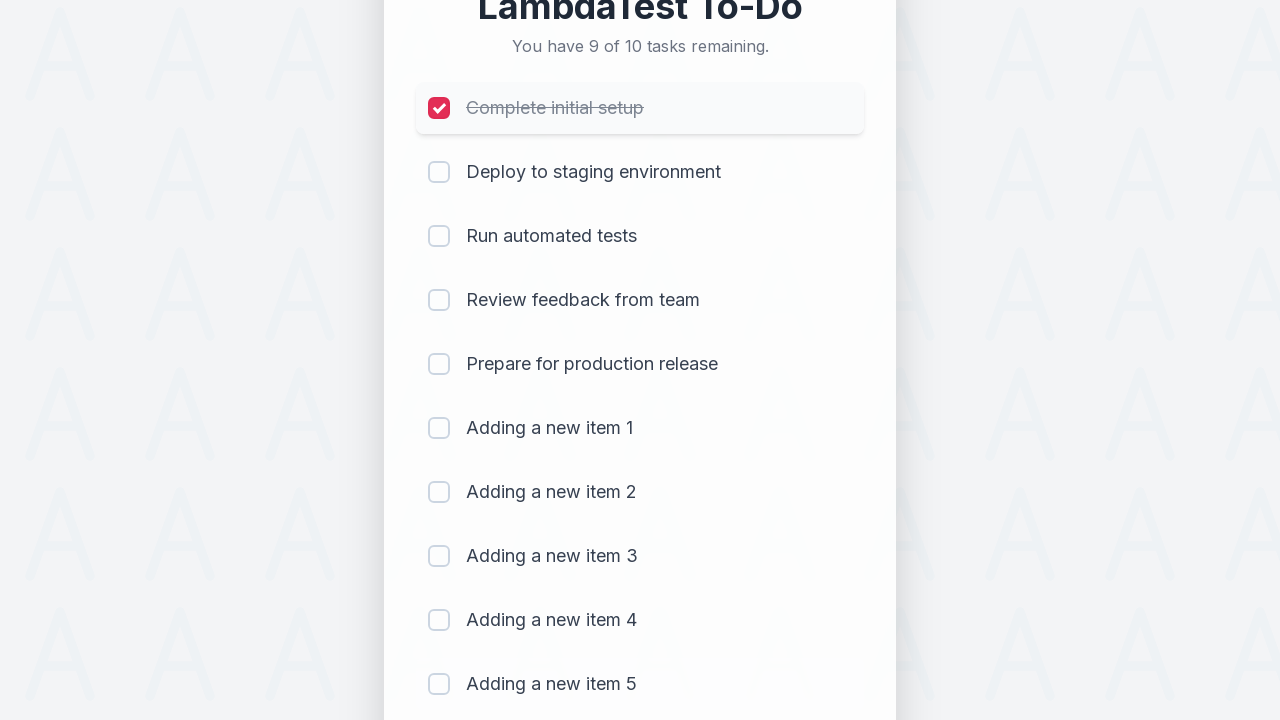

Waited 300ms after marking item 1 as completed
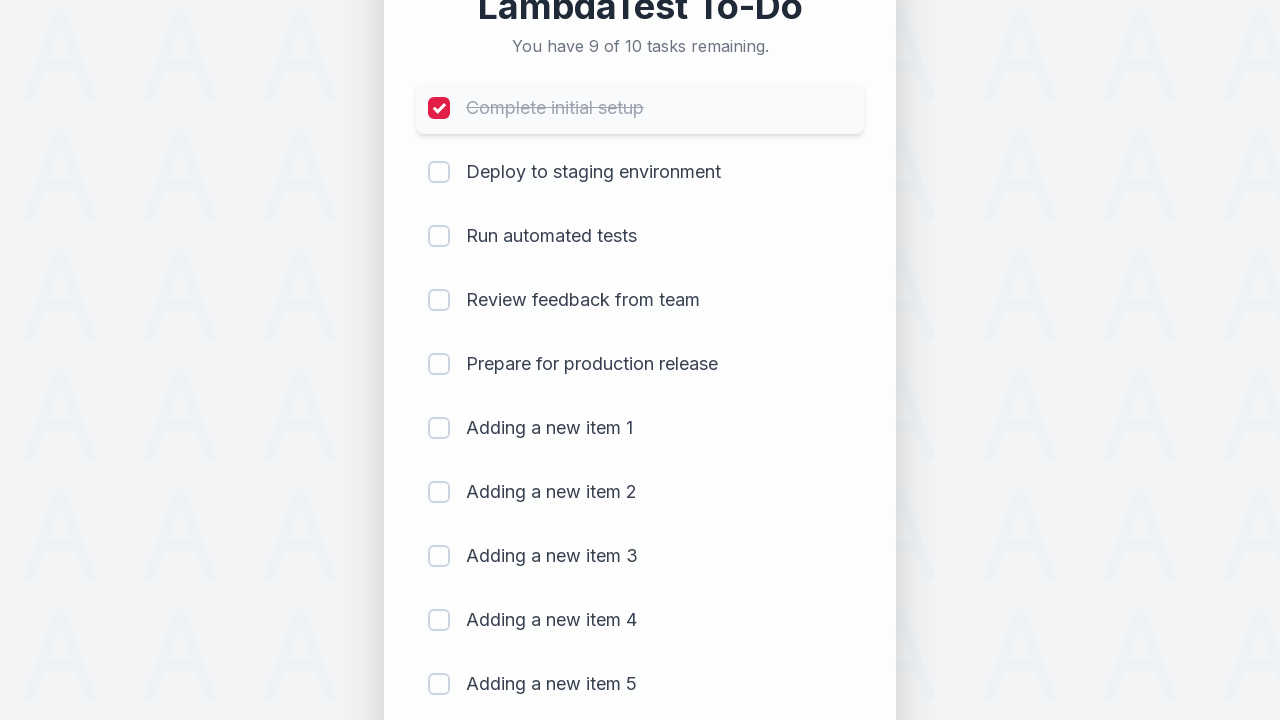

Clicked checkbox for item 2 to mark as completed at (439, 172) on (//input[@type='checkbox'])[2]
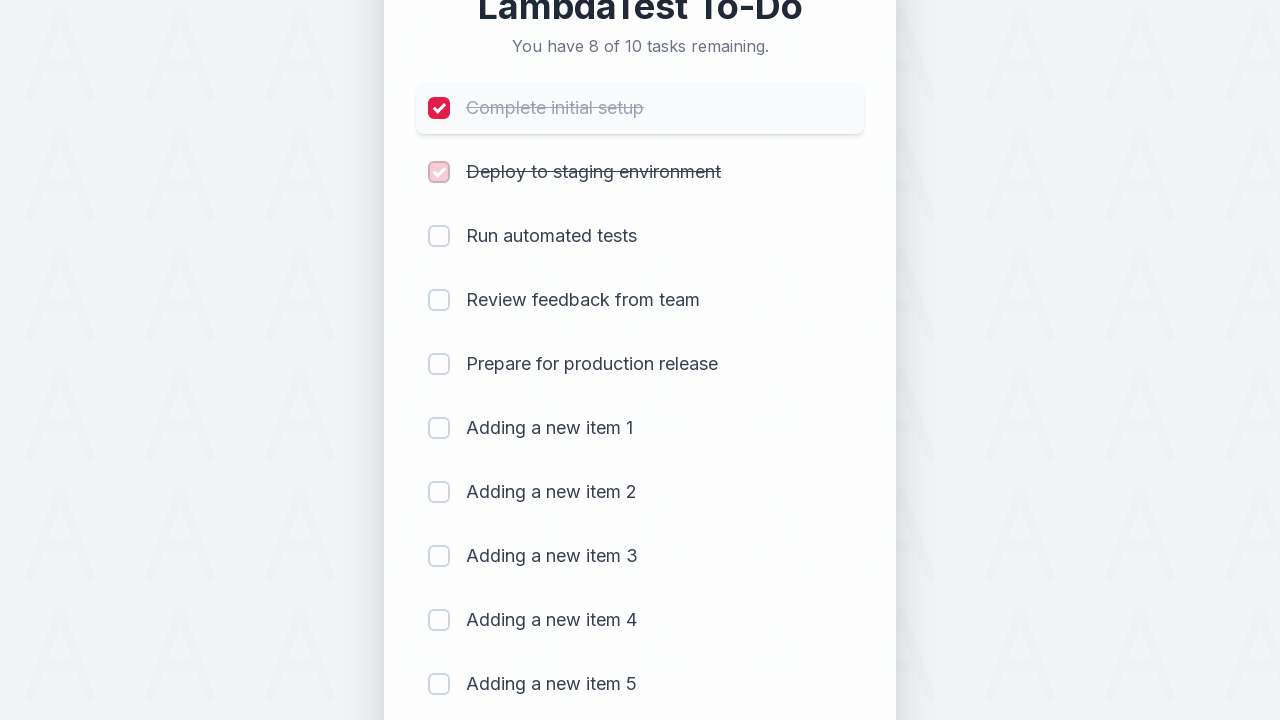

Waited 300ms after marking item 2 as completed
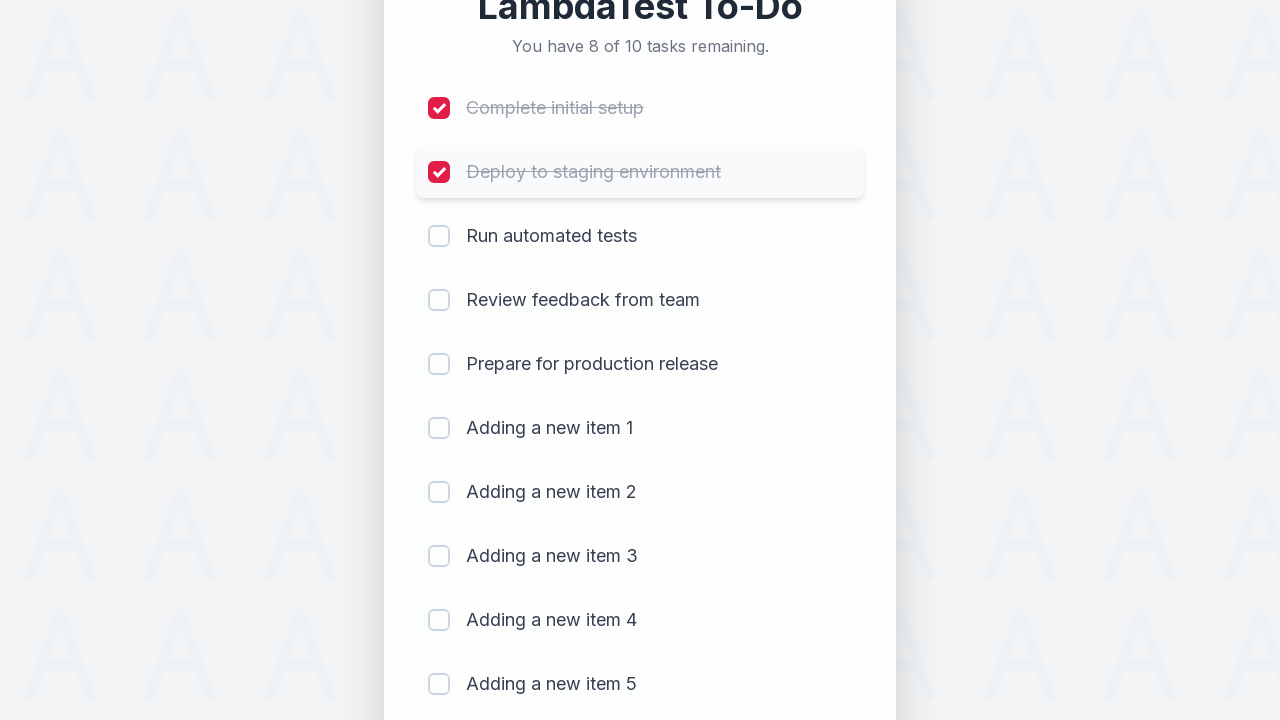

Clicked checkbox for item 3 to mark as completed at (439, 236) on (//input[@type='checkbox'])[3]
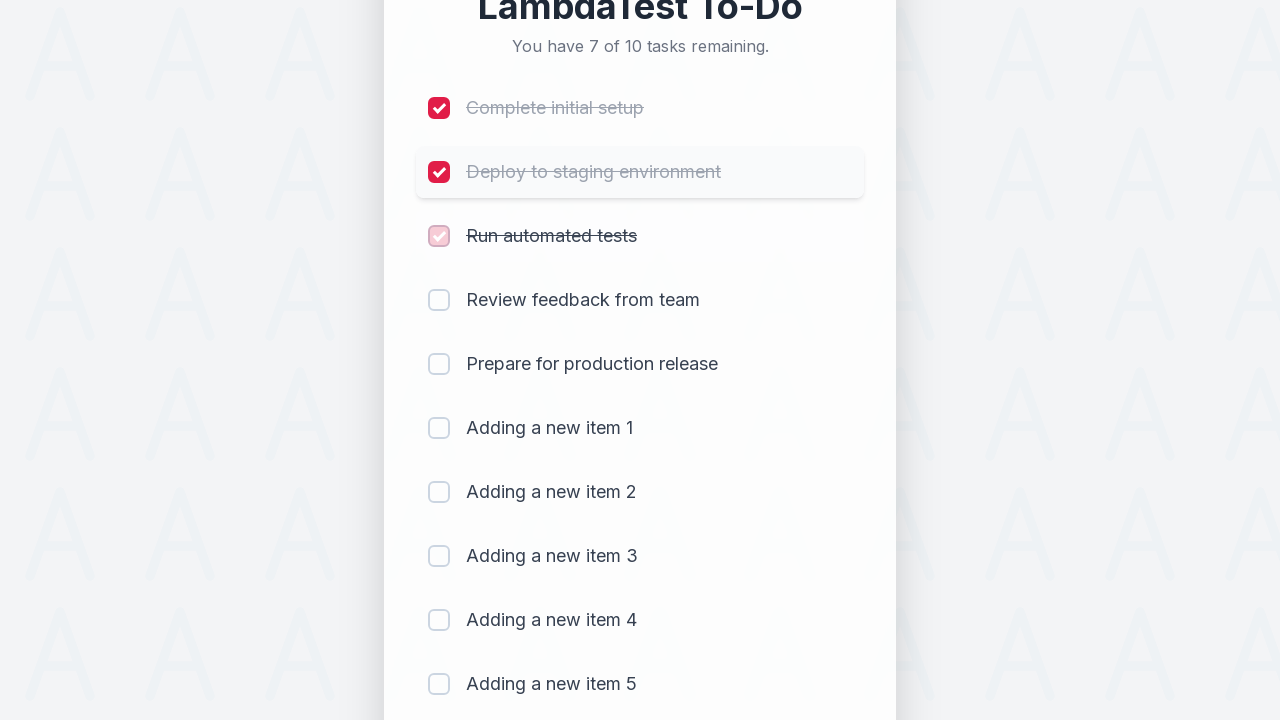

Waited 300ms after marking item 3 as completed
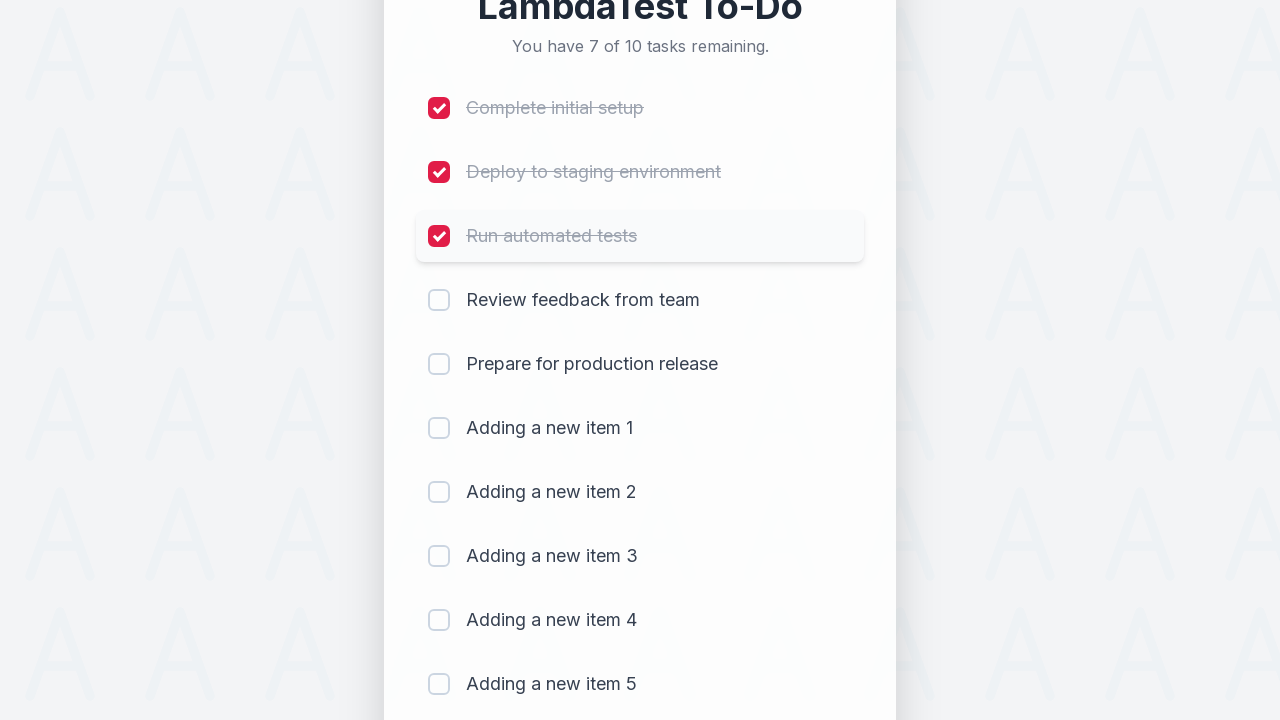

Clicked checkbox for item 4 to mark as completed at (439, 300) on (//input[@type='checkbox'])[4]
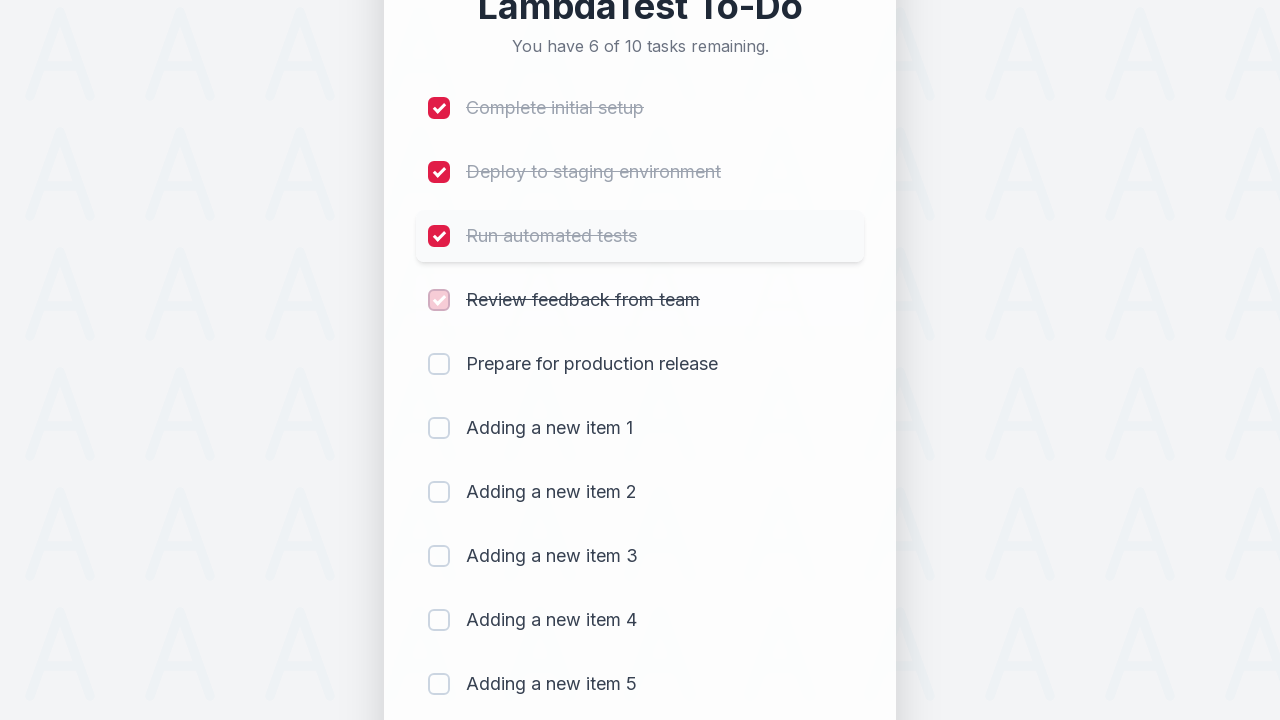

Waited 300ms after marking item 4 as completed
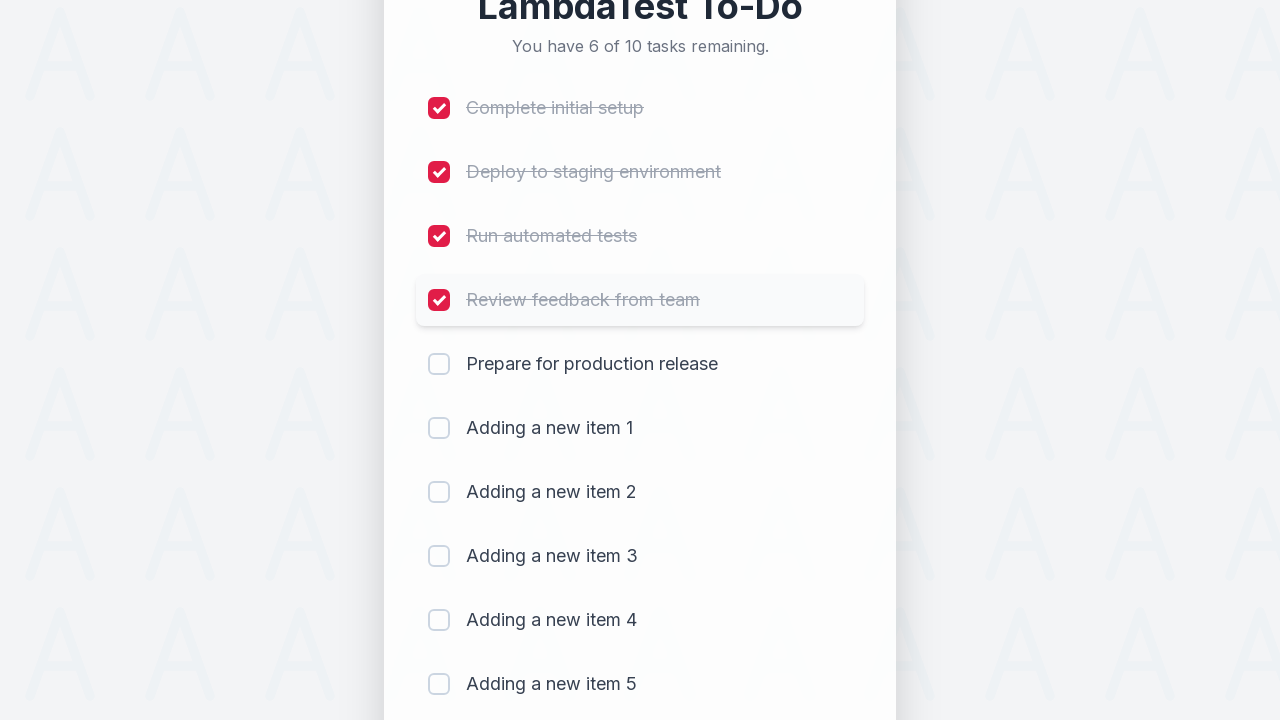

Clicked checkbox for item 5 to mark as completed at (439, 364) on (//input[@type='checkbox'])[5]
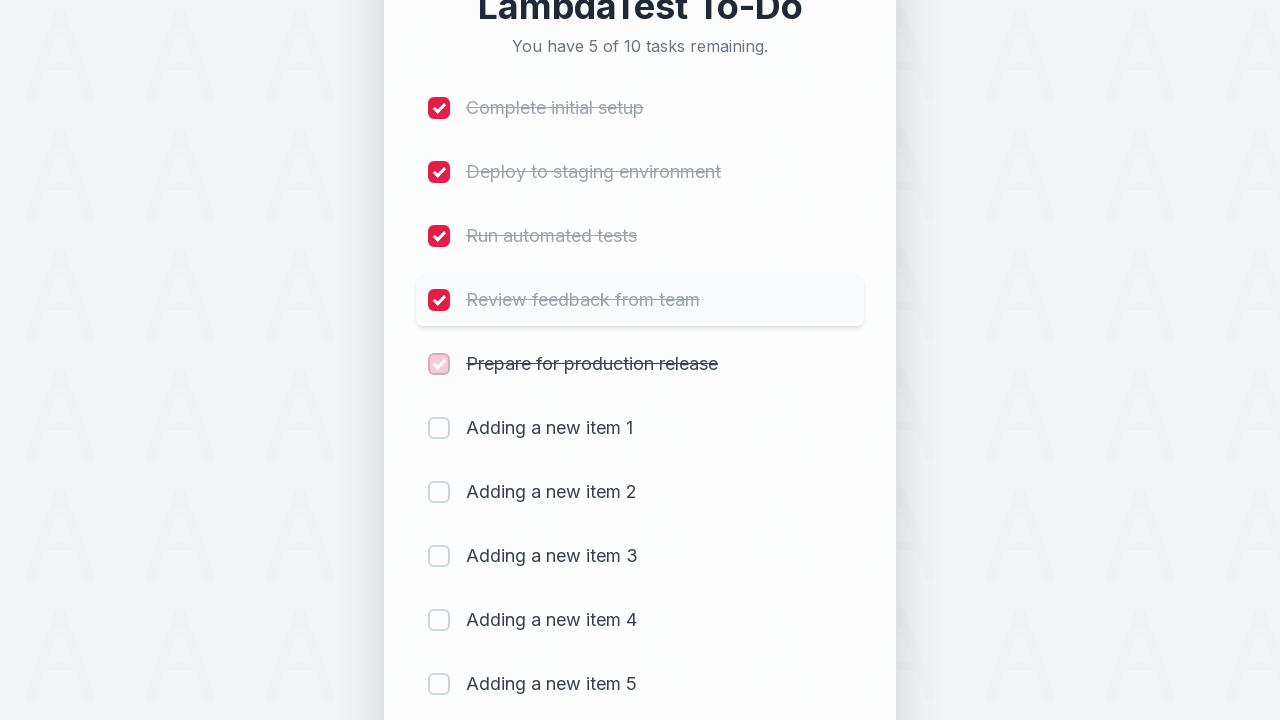

Waited 300ms after marking item 5 as completed
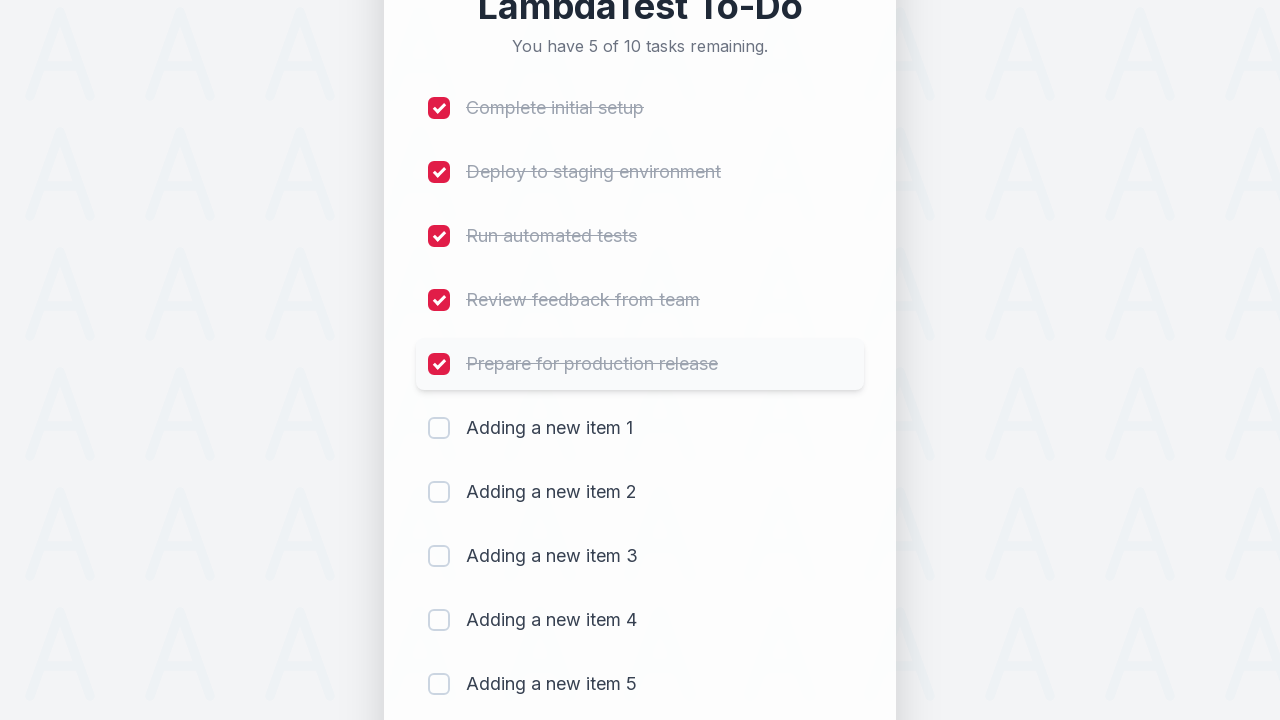

Clicked checkbox for item 6 to mark as completed at (439, 428) on (//input[@type='checkbox'])[6]
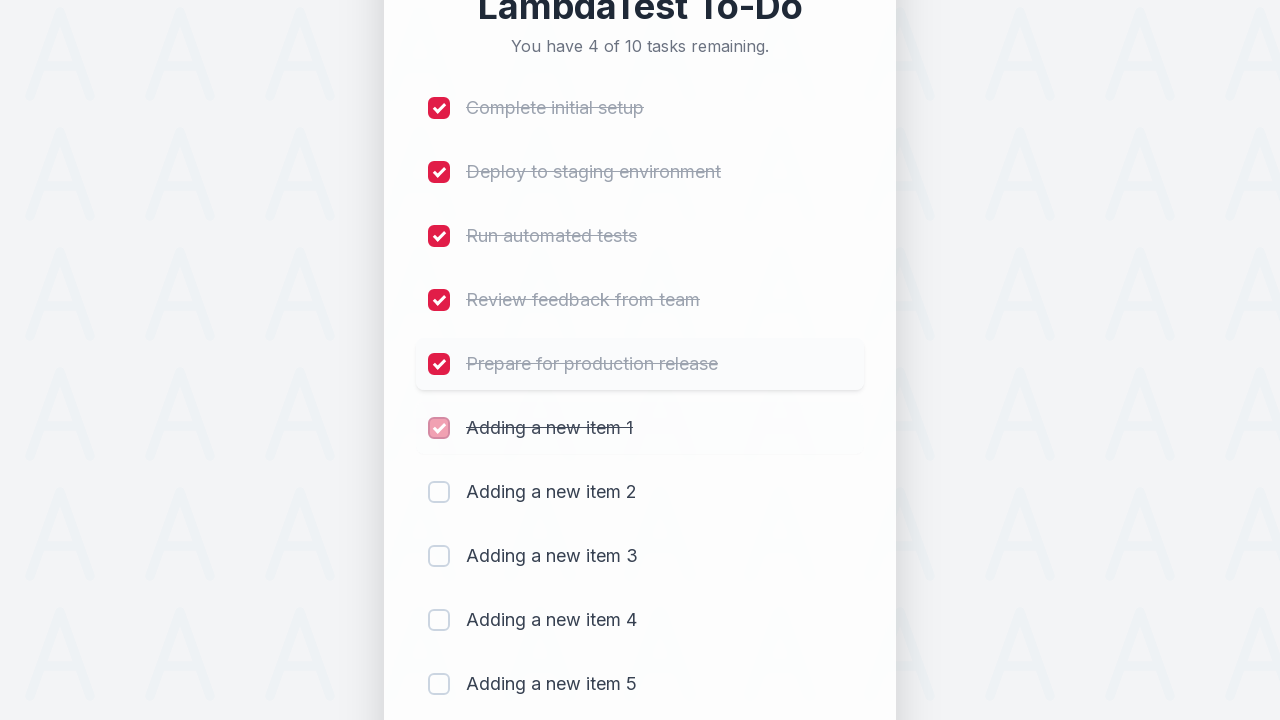

Waited 300ms after marking item 6 as completed
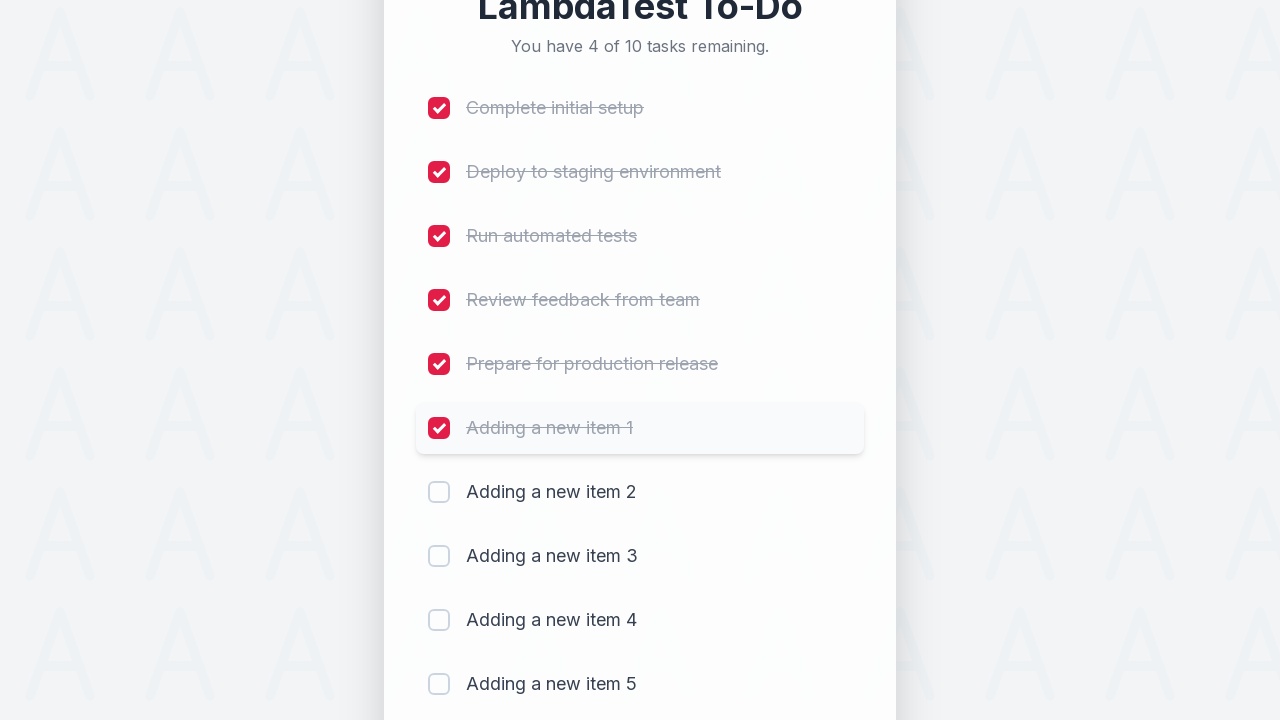

Clicked checkbox for item 7 to mark as completed at (439, 492) on (//input[@type='checkbox'])[7]
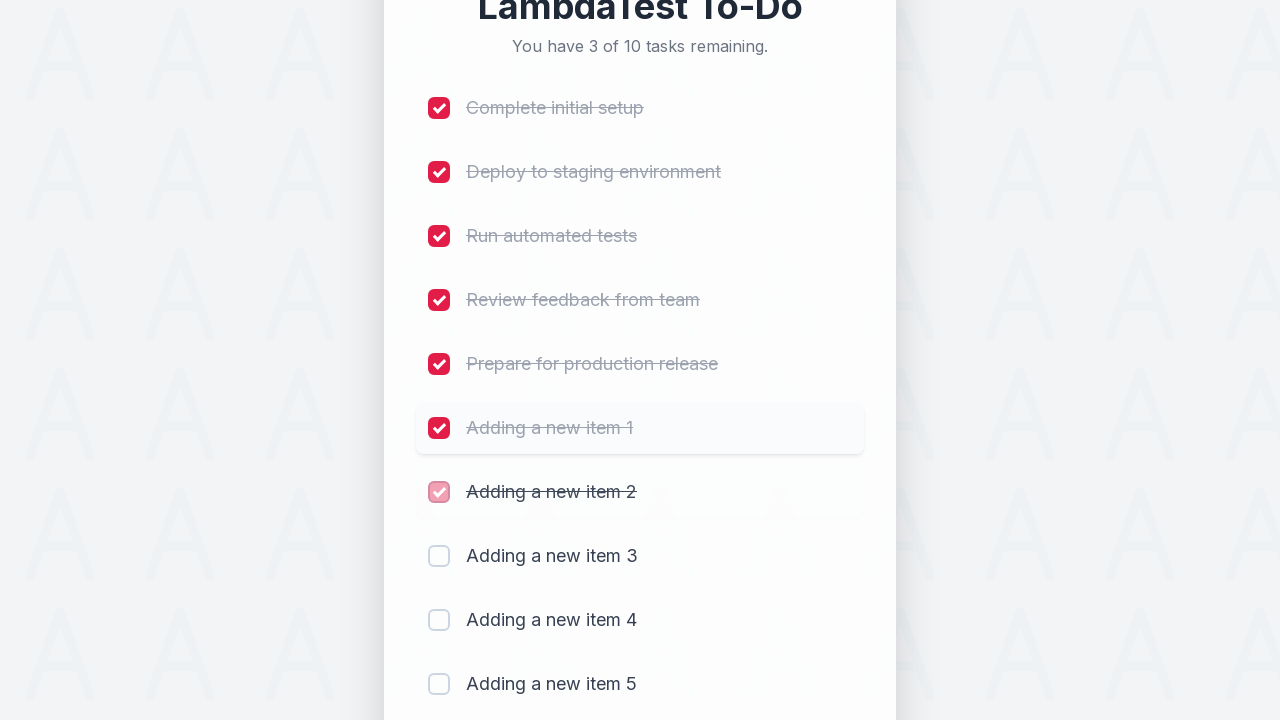

Waited 300ms after marking item 7 as completed
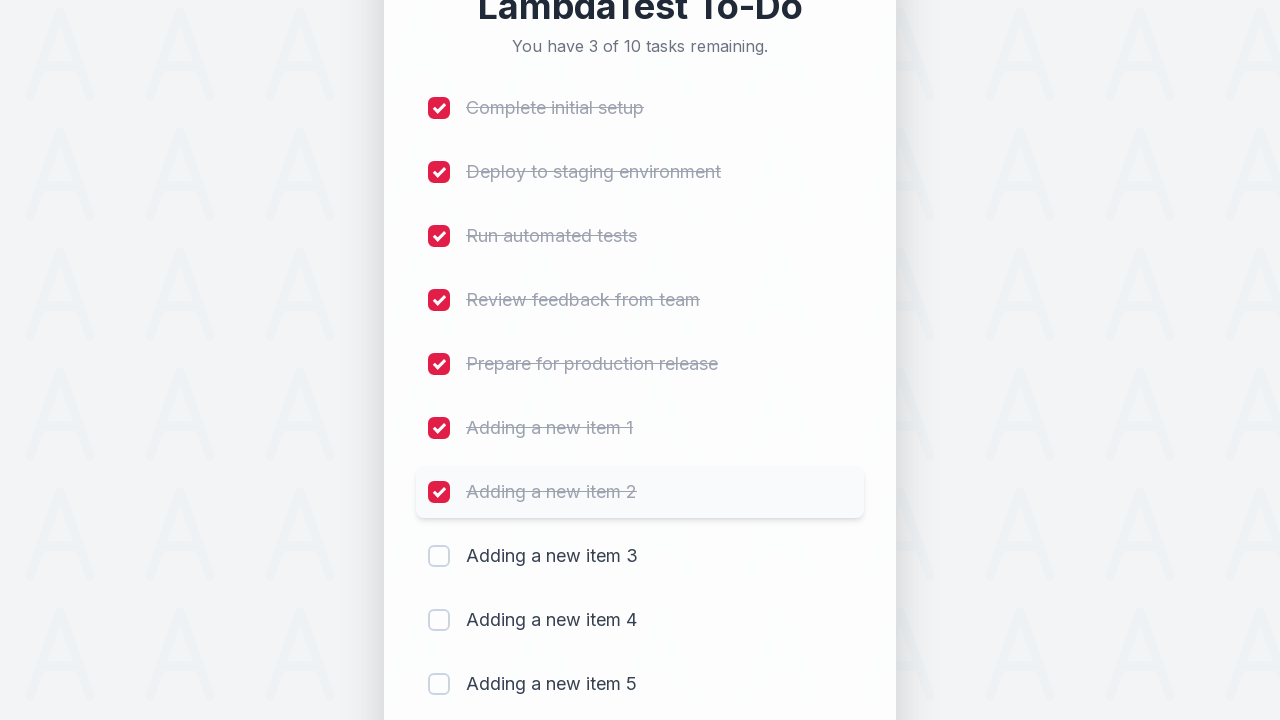

Clicked checkbox for item 8 to mark as completed at (439, 556) on (//input[@type='checkbox'])[8]
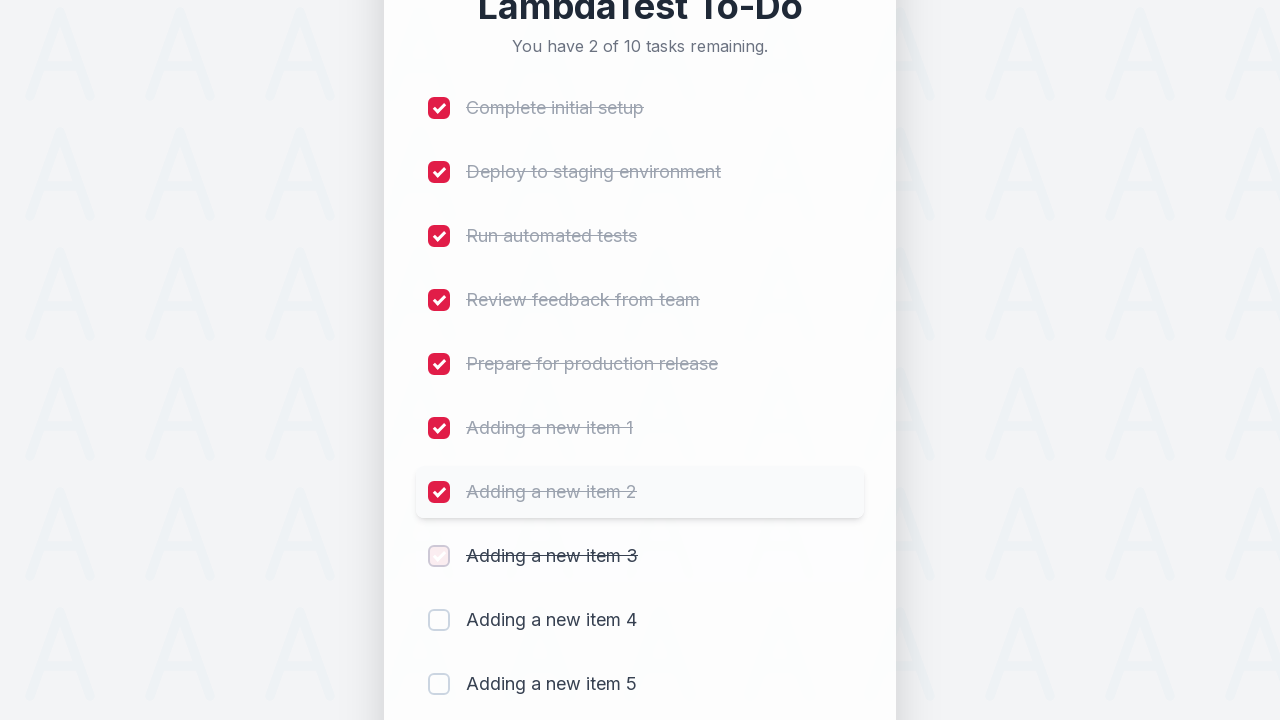

Waited 300ms after marking item 8 as completed
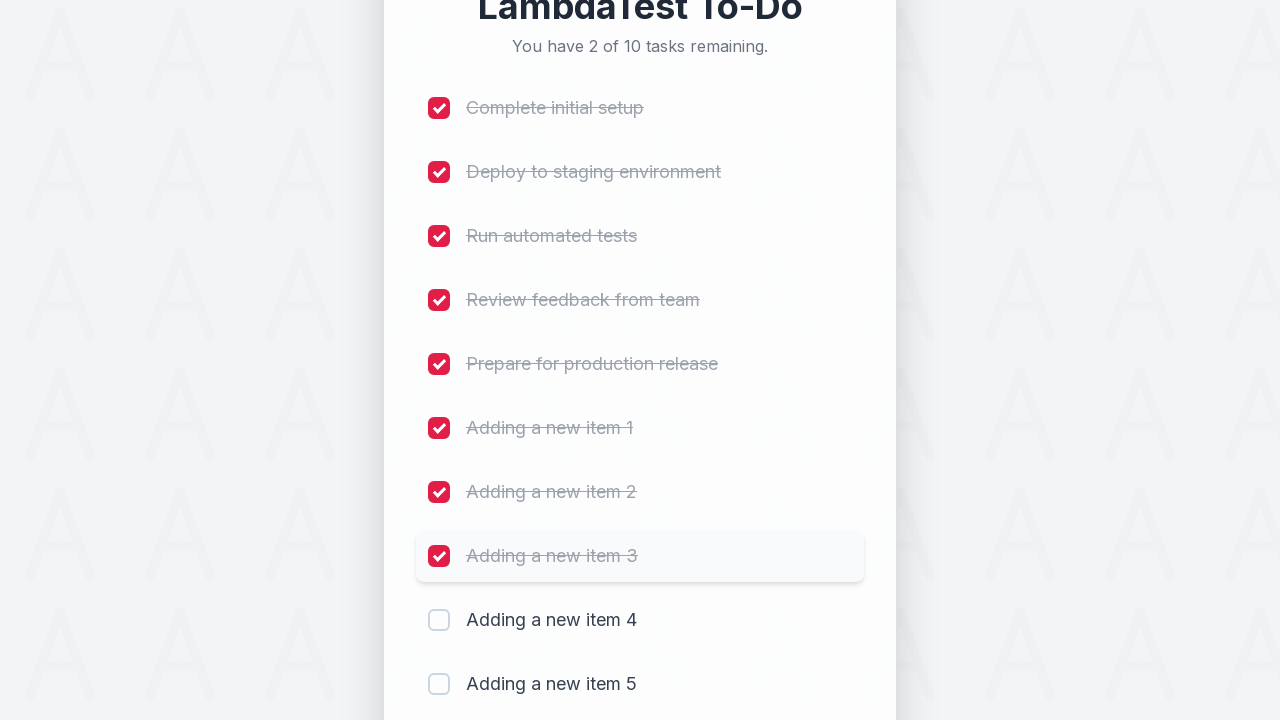

Clicked checkbox for item 9 to mark as completed at (439, 620) on (//input[@type='checkbox'])[9]
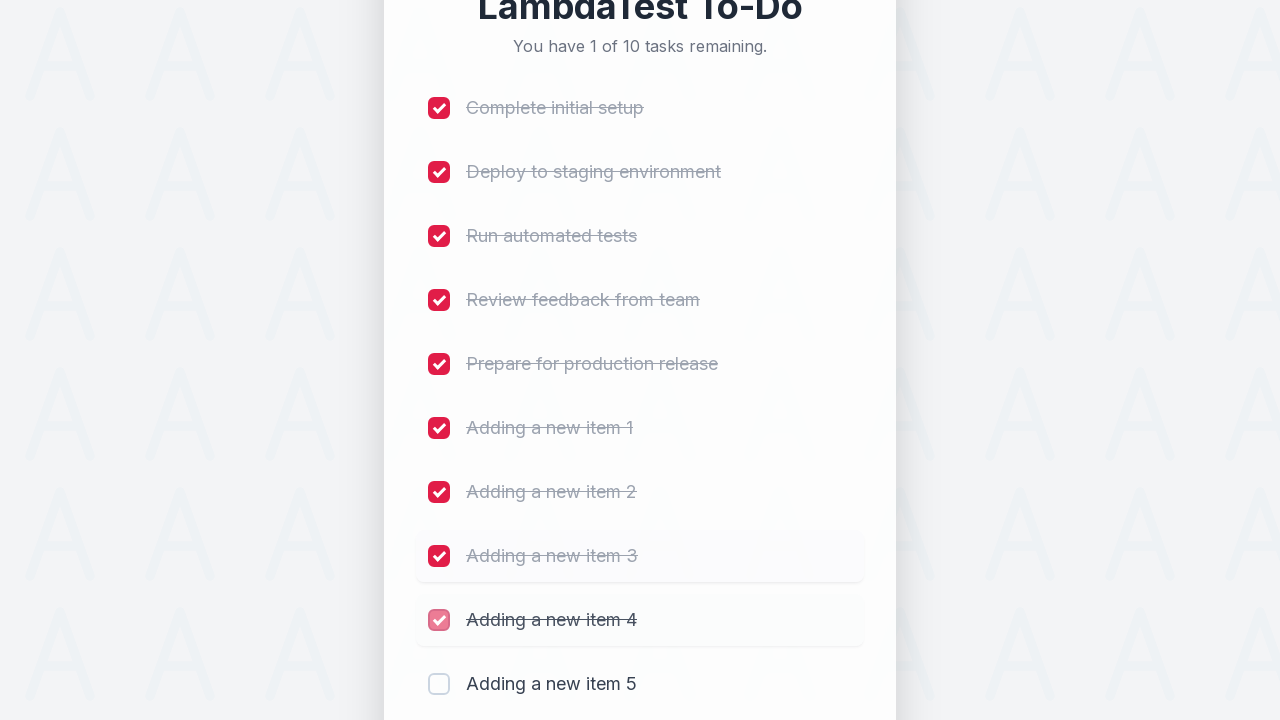

Waited 300ms after marking item 9 as completed
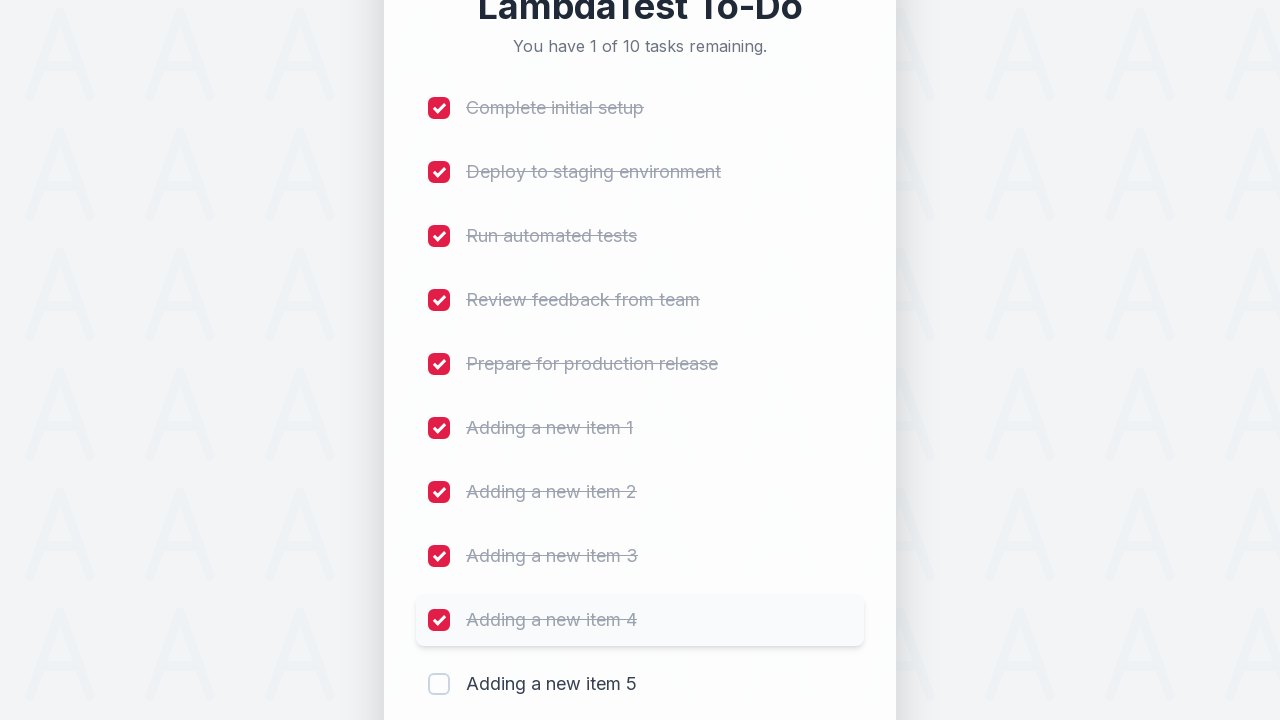

Clicked checkbox for item 10 to mark as completed at (439, 684) on (//input[@type='checkbox'])[10]
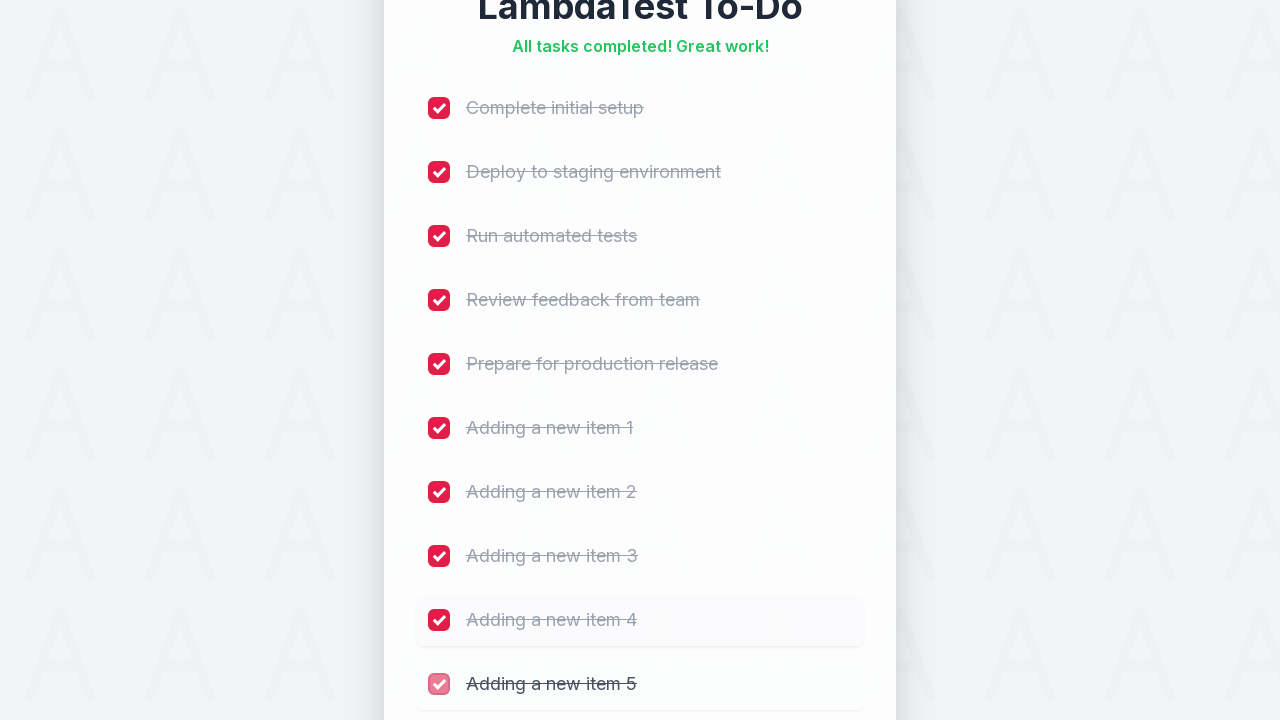

Waited 300ms after marking item 10 as completed
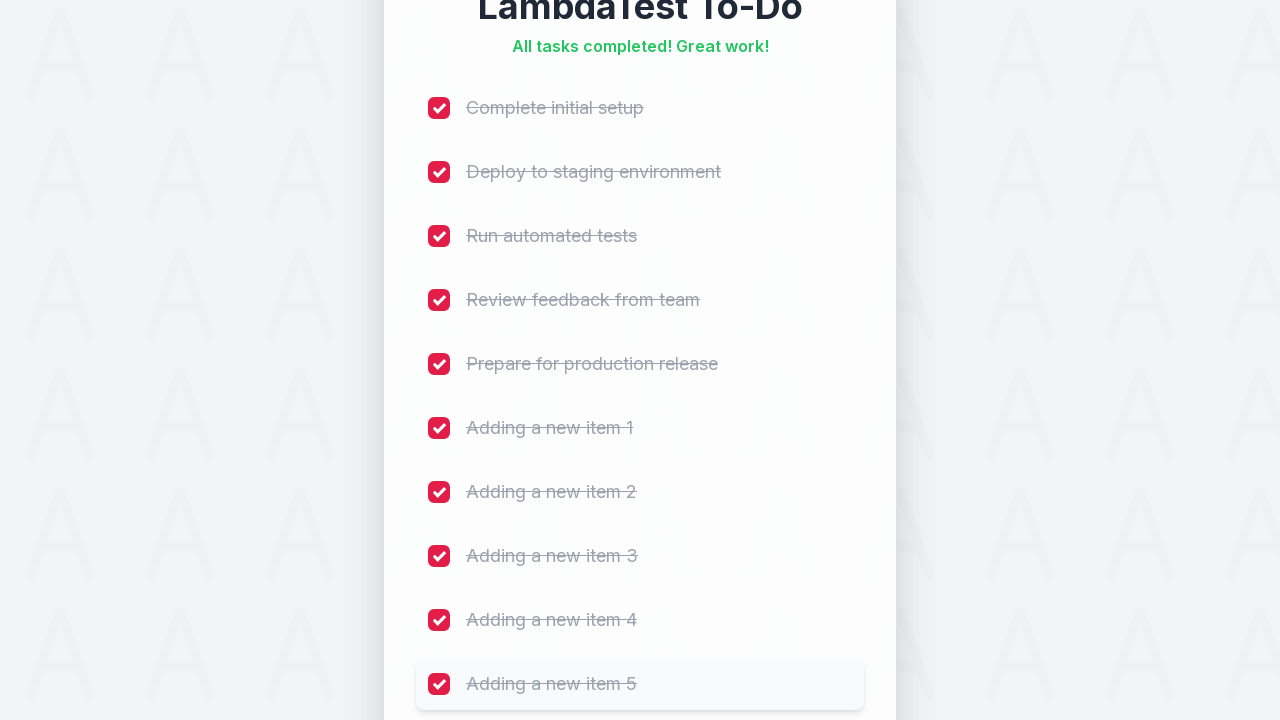

Verified all items are marked as completed
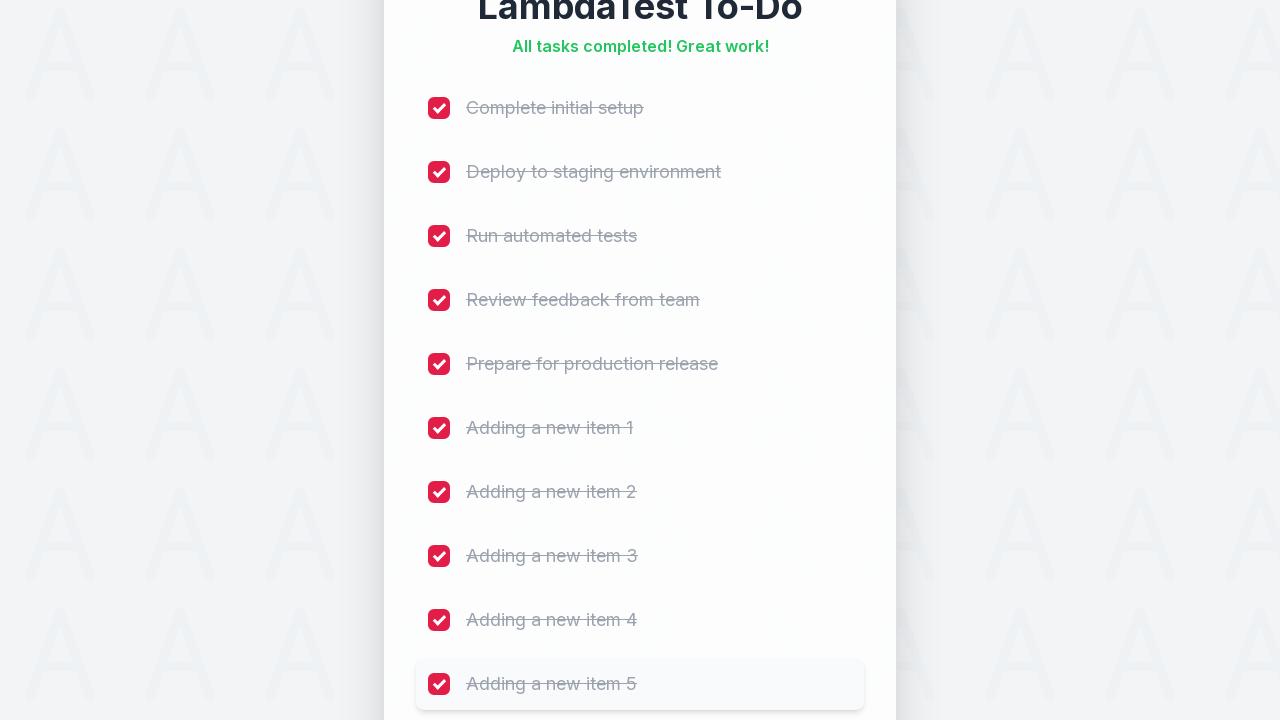

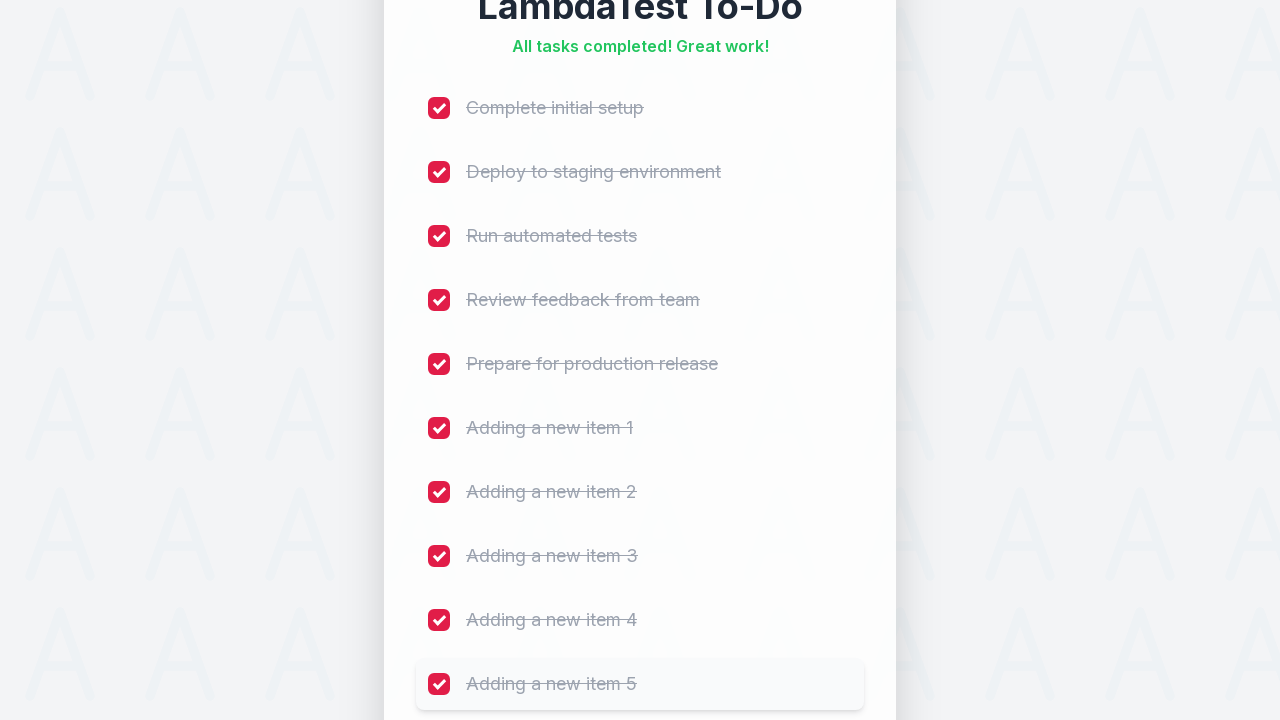